Tests that blog post pages load successfully by navigating to each blog URL and verifying the page returns HTTP 200 and doesn't show a 404 error

Starting URL: https://comparemenscare.com/blog/2025-mens-telehealth-cost-comparison

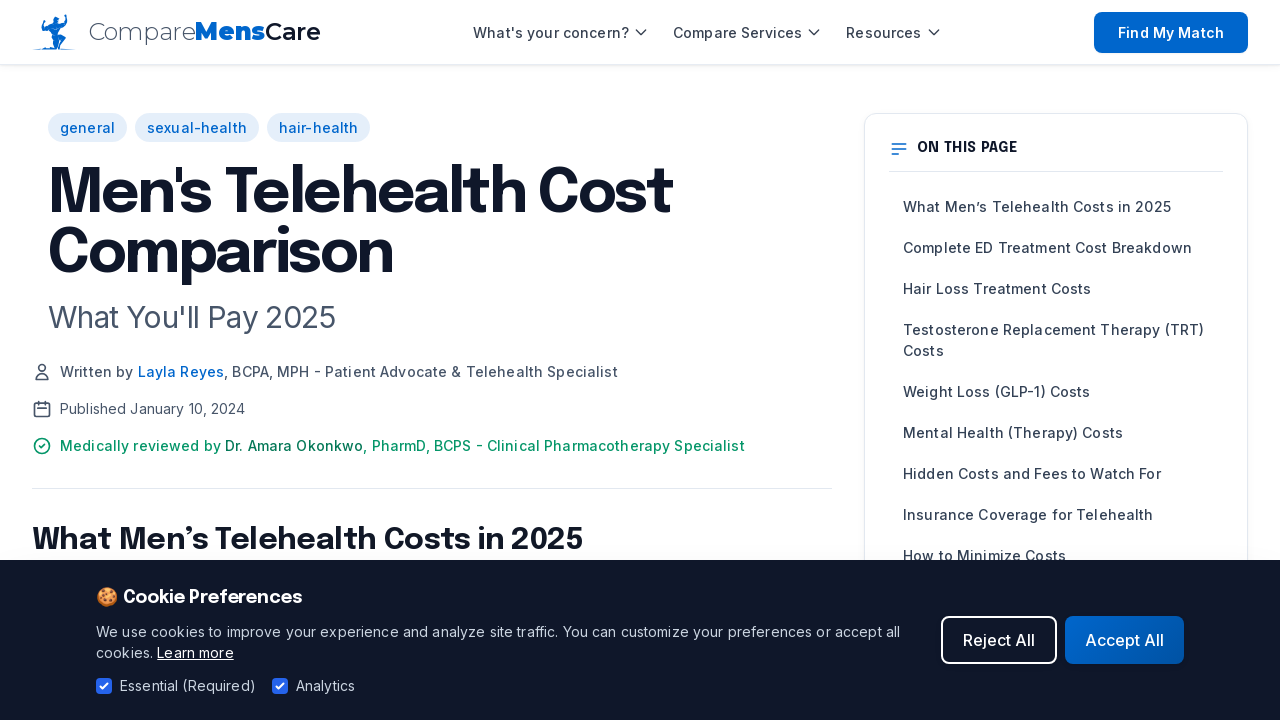

Waited for initial blog post page to load (domcontentloaded)
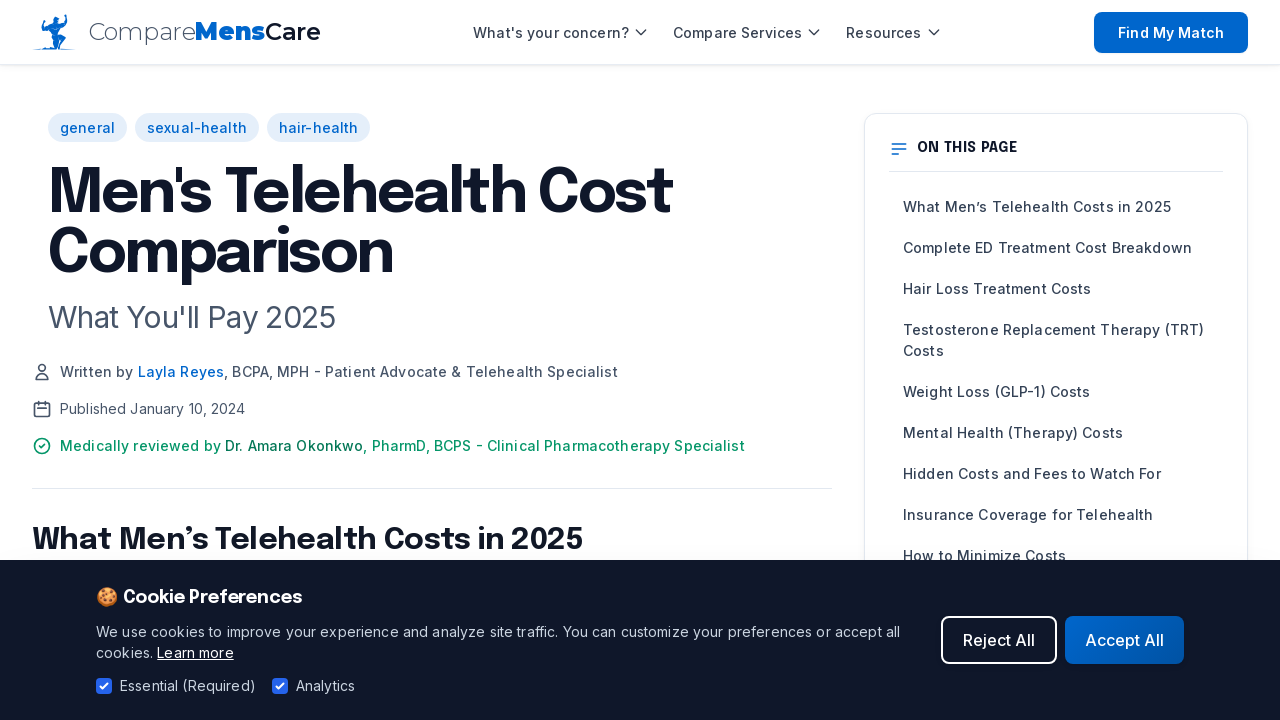

Retrieved body text content from initial blog post
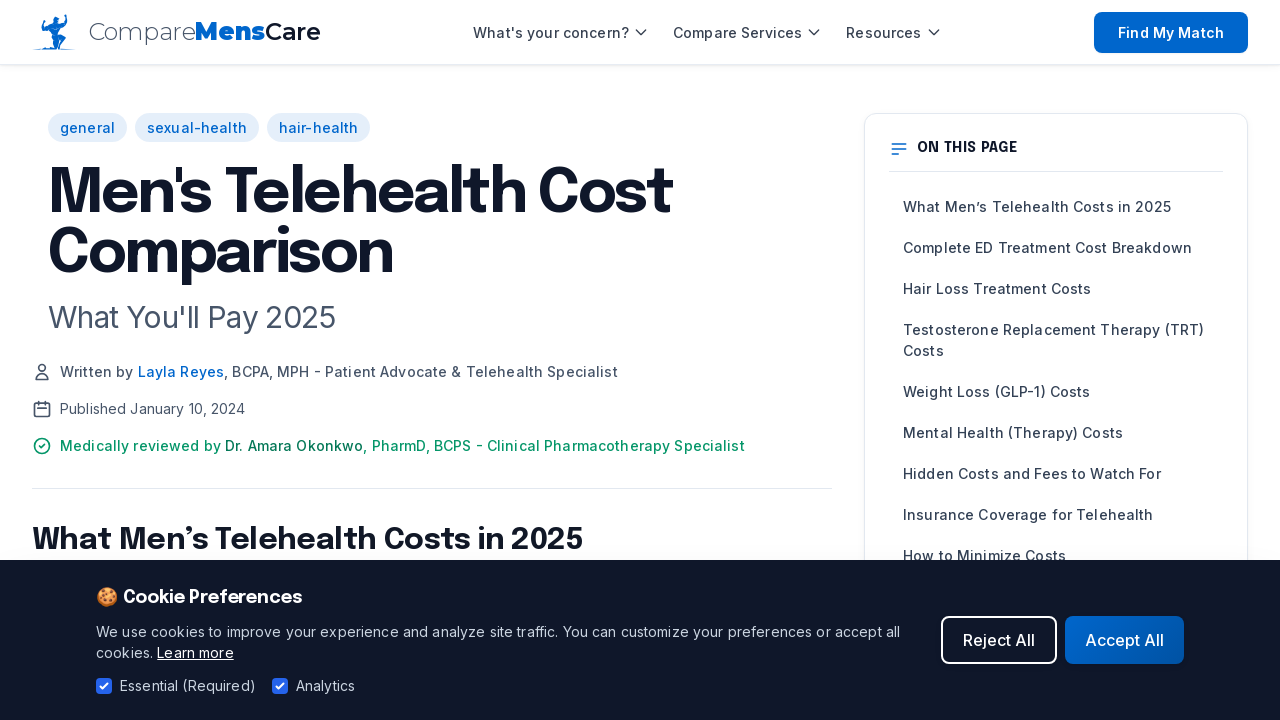

Retrieved page title from initial blog post
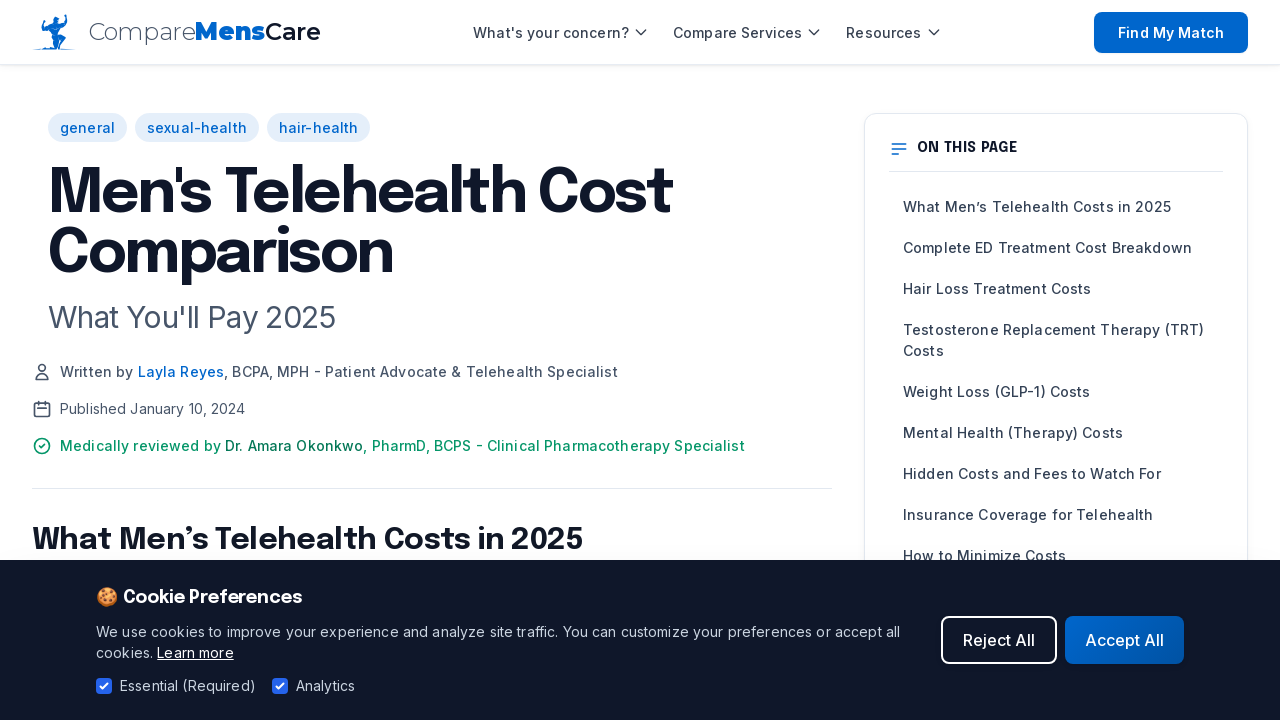

Verified initial blog post does not contain 404 or 'Page Not Found' in body text
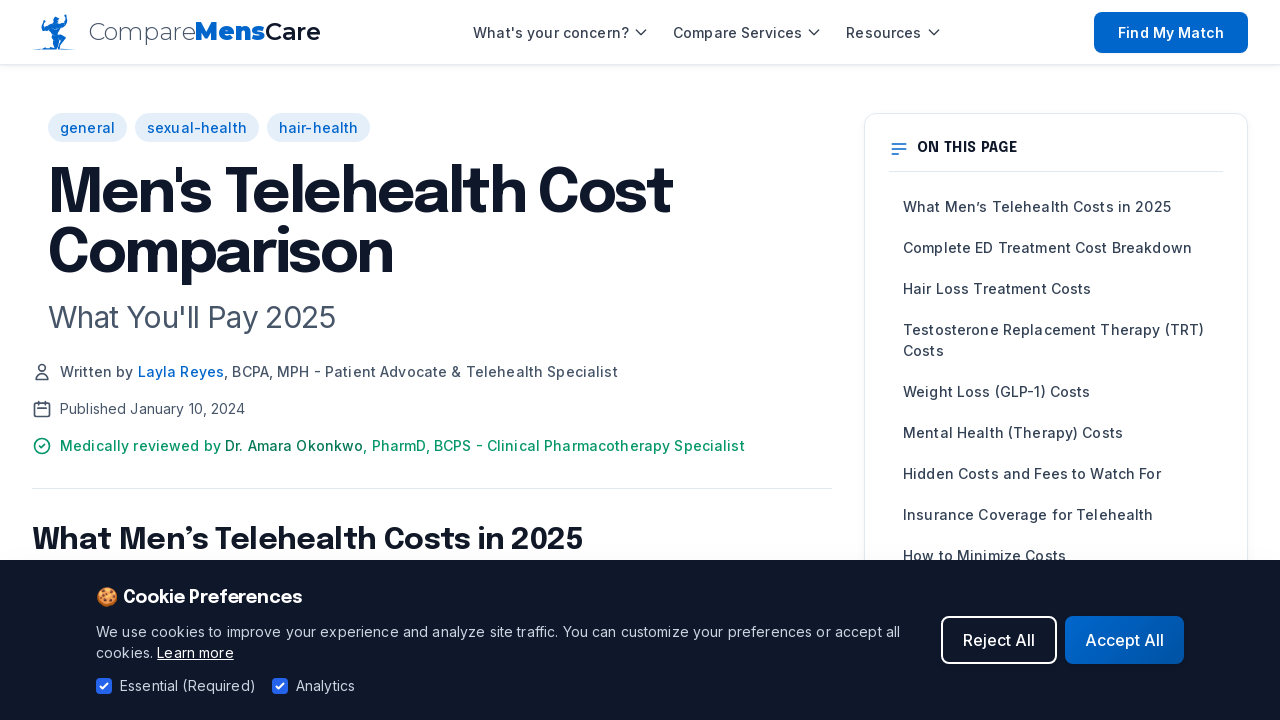

Verified initial blog post does not contain 404 in page title
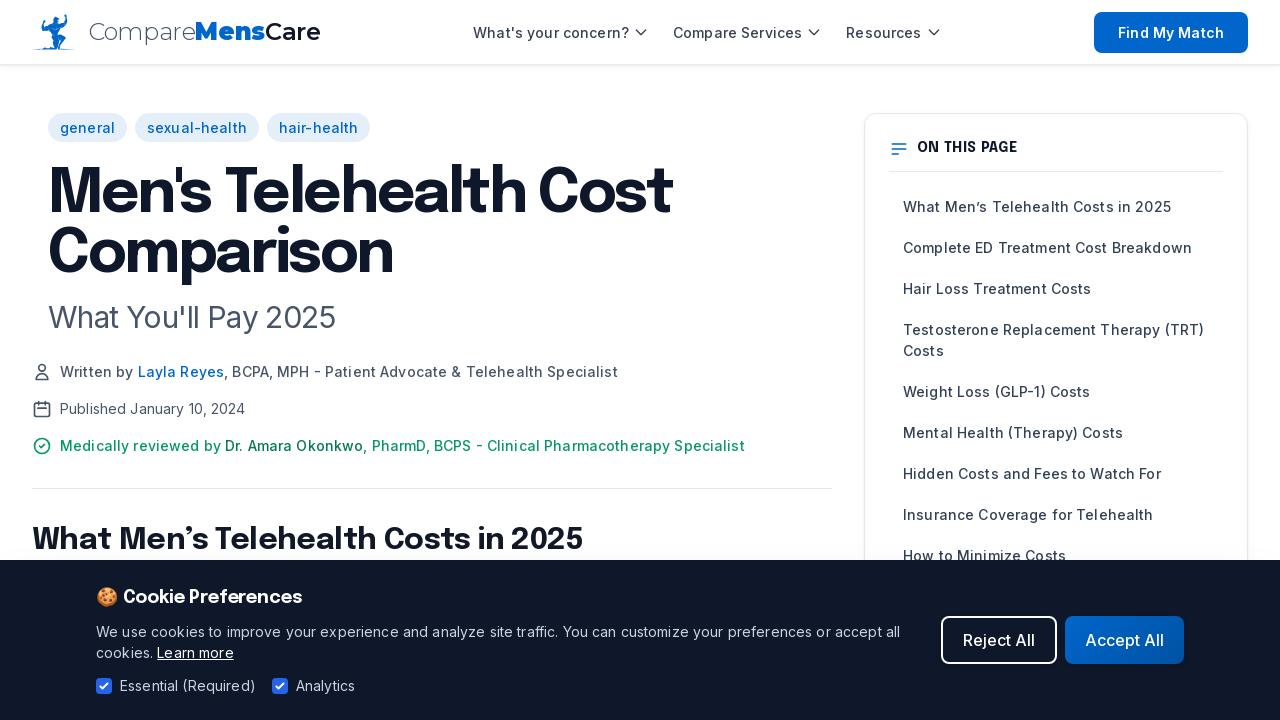

Navigated to blog post: choosing-ed-medication-what-works-best
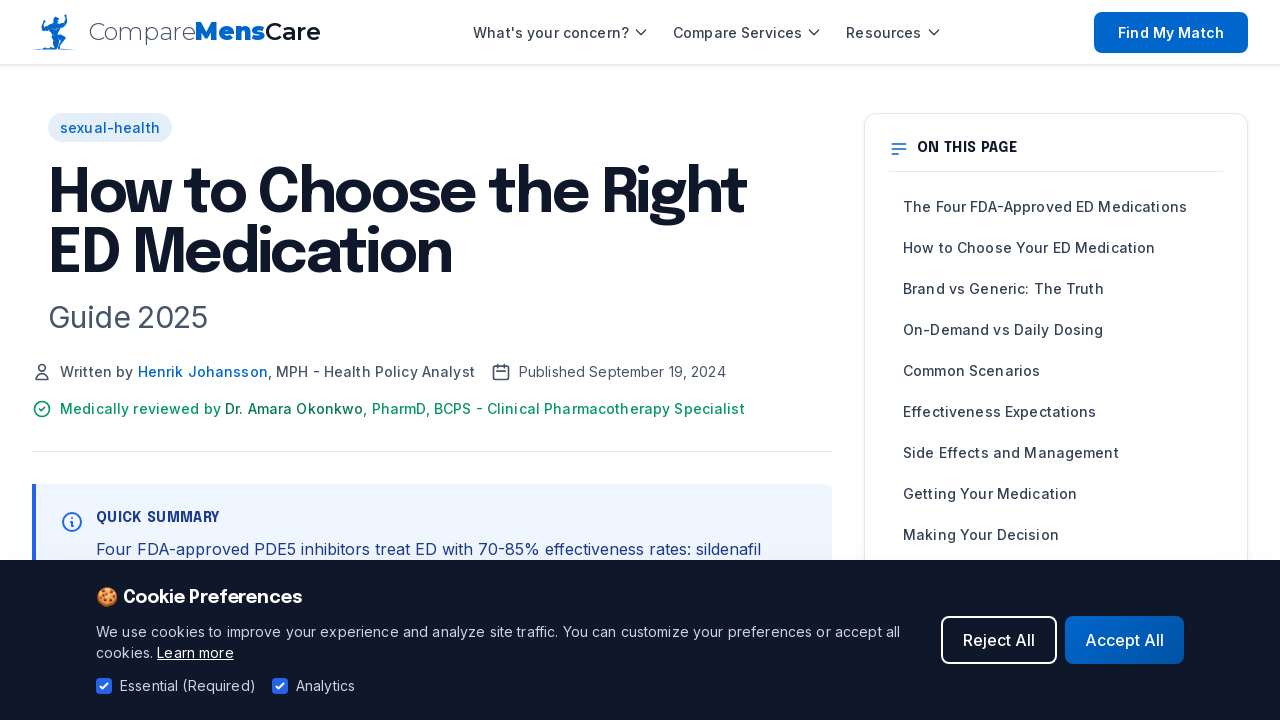

Retrieved body text content from blog post: choosing-ed-medication-what-works-best
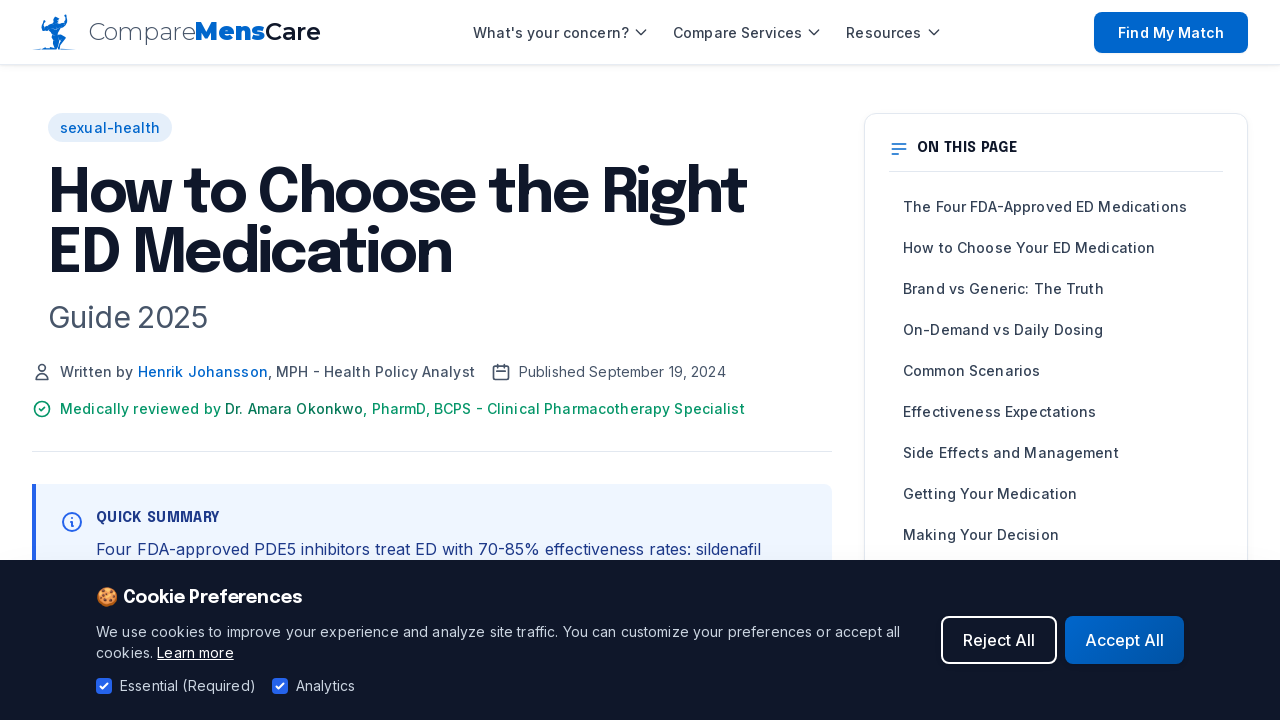

Retrieved page title from blog post: choosing-ed-medication-what-works-best
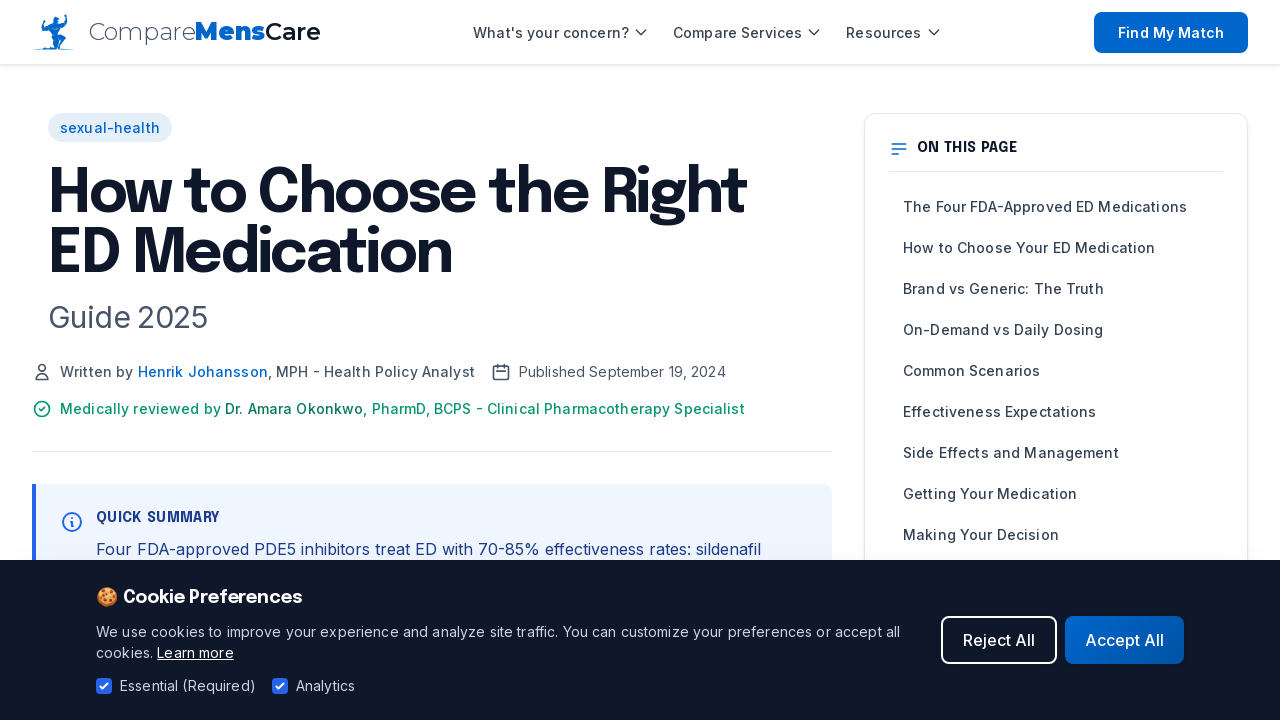

Verified blog post 'choosing-ed-medication-what-works-best' does not contain 404 or 'Page Not Found' in body text
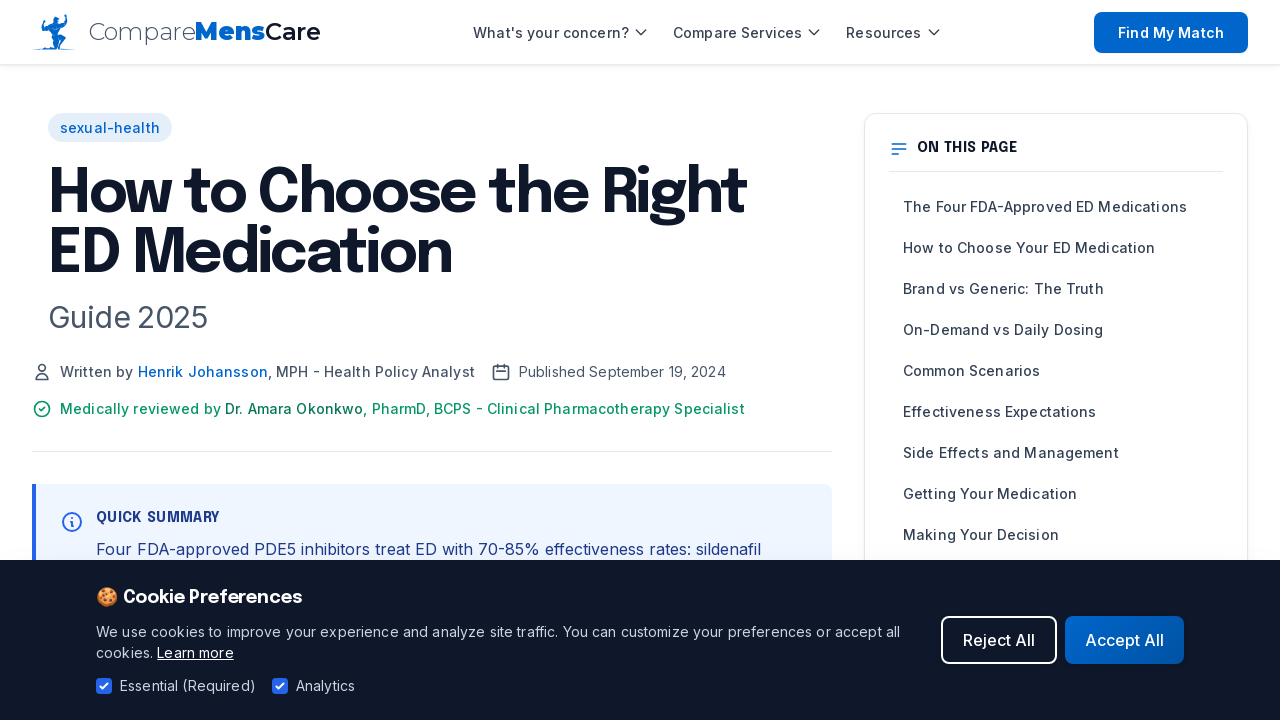

Verified blog post 'choosing-ed-medication-what-works-best' does not contain 404 in page title
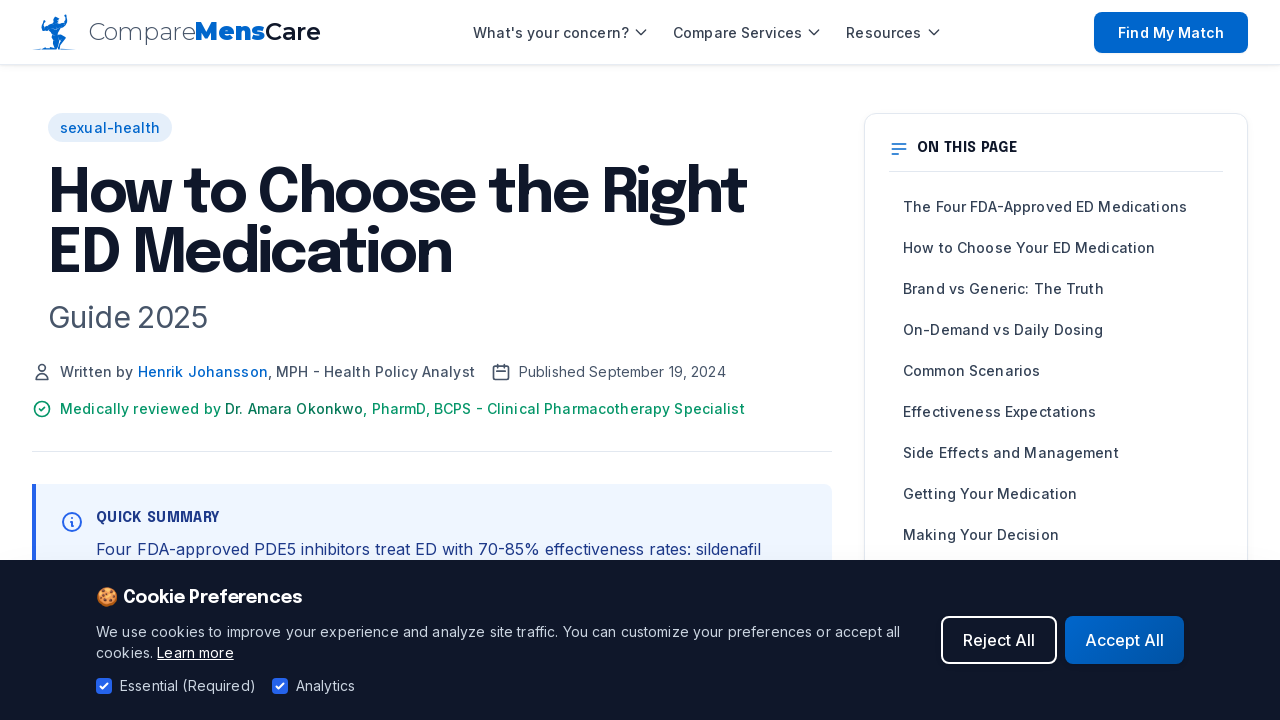

Navigated to blog post: cialis-vs-viagra-complete-comparison
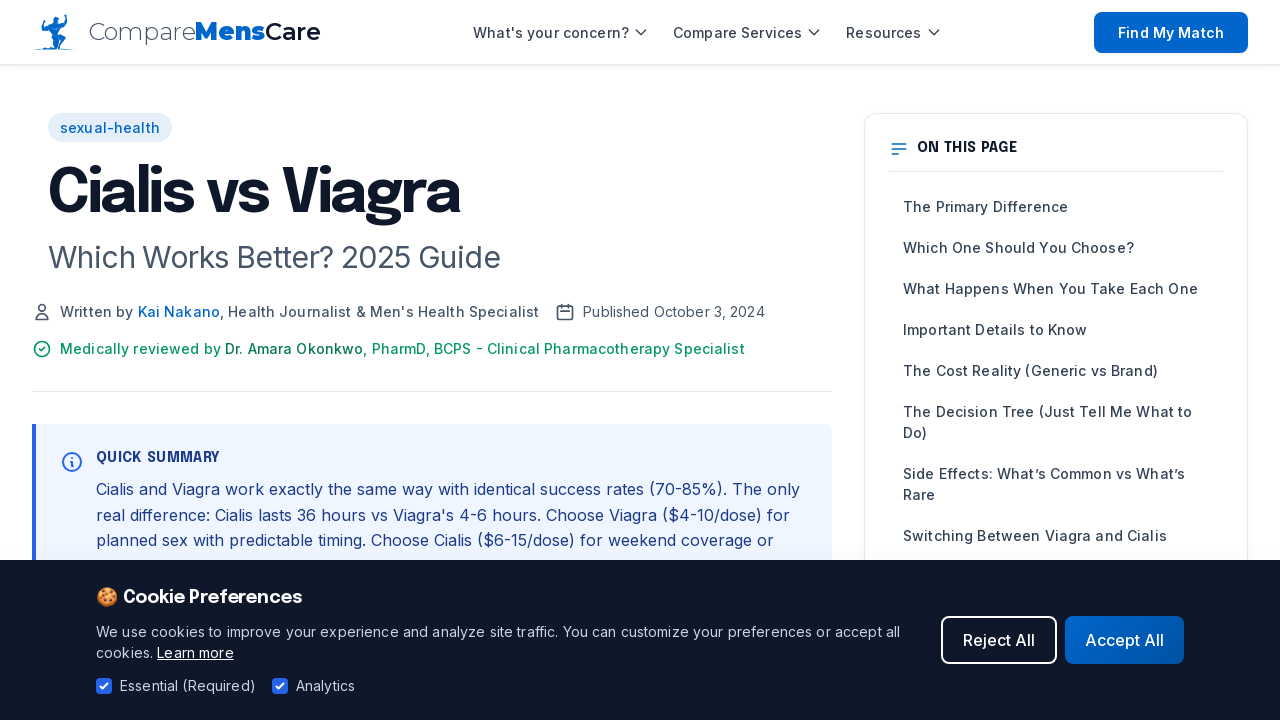

Retrieved body text content from blog post: cialis-vs-viagra-complete-comparison
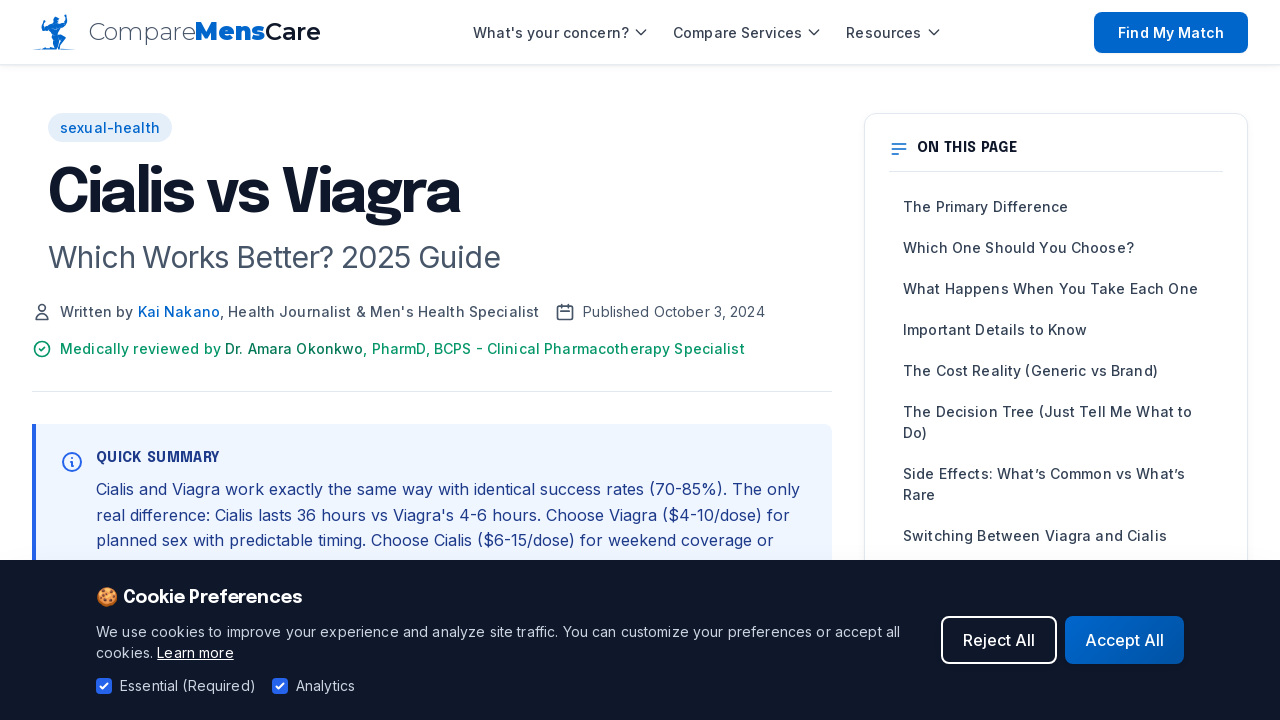

Retrieved page title from blog post: cialis-vs-viagra-complete-comparison
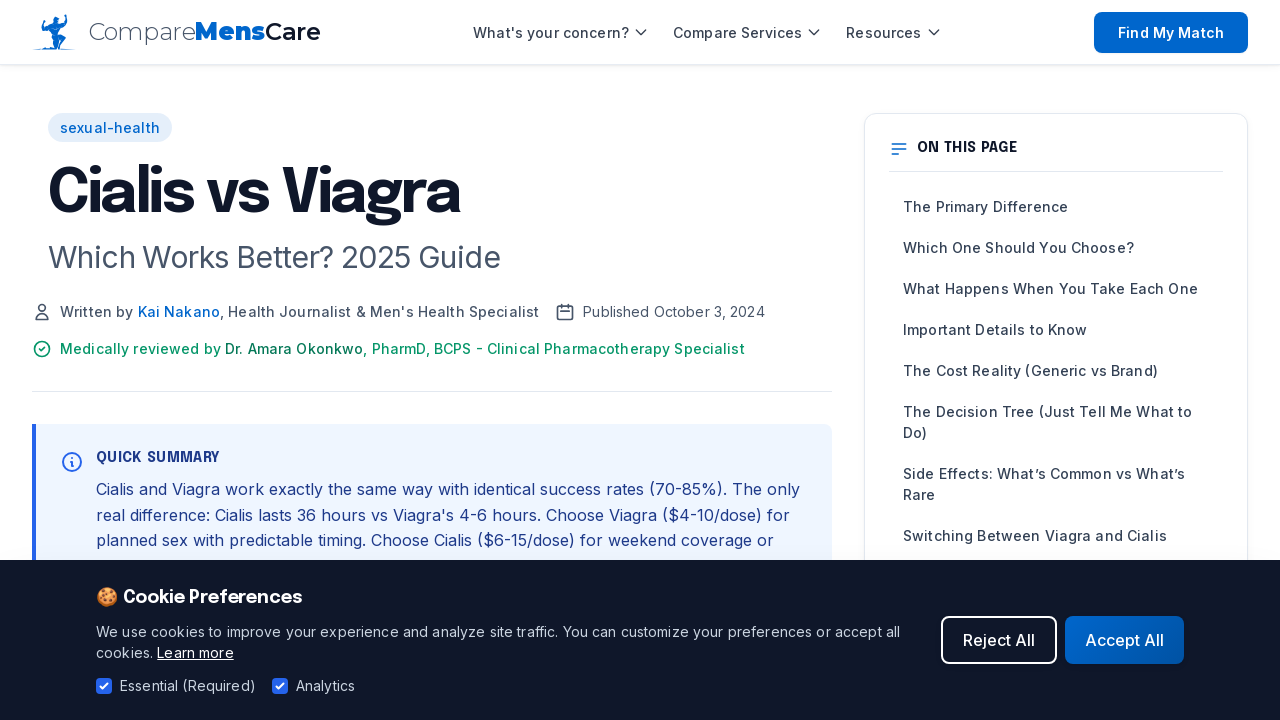

Verified blog post 'cialis-vs-viagra-complete-comparison' does not contain 404 or 'Page Not Found' in body text
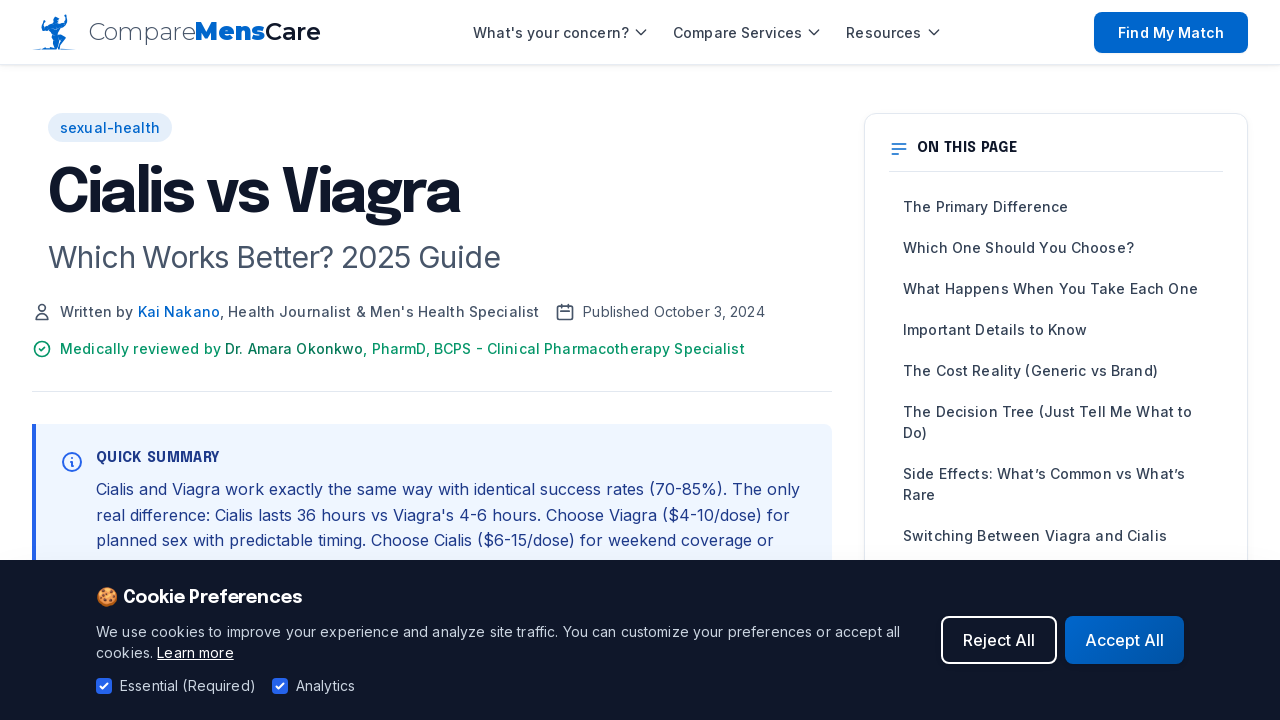

Verified blog post 'cialis-vs-viagra-complete-comparison' does not contain 404 in page title
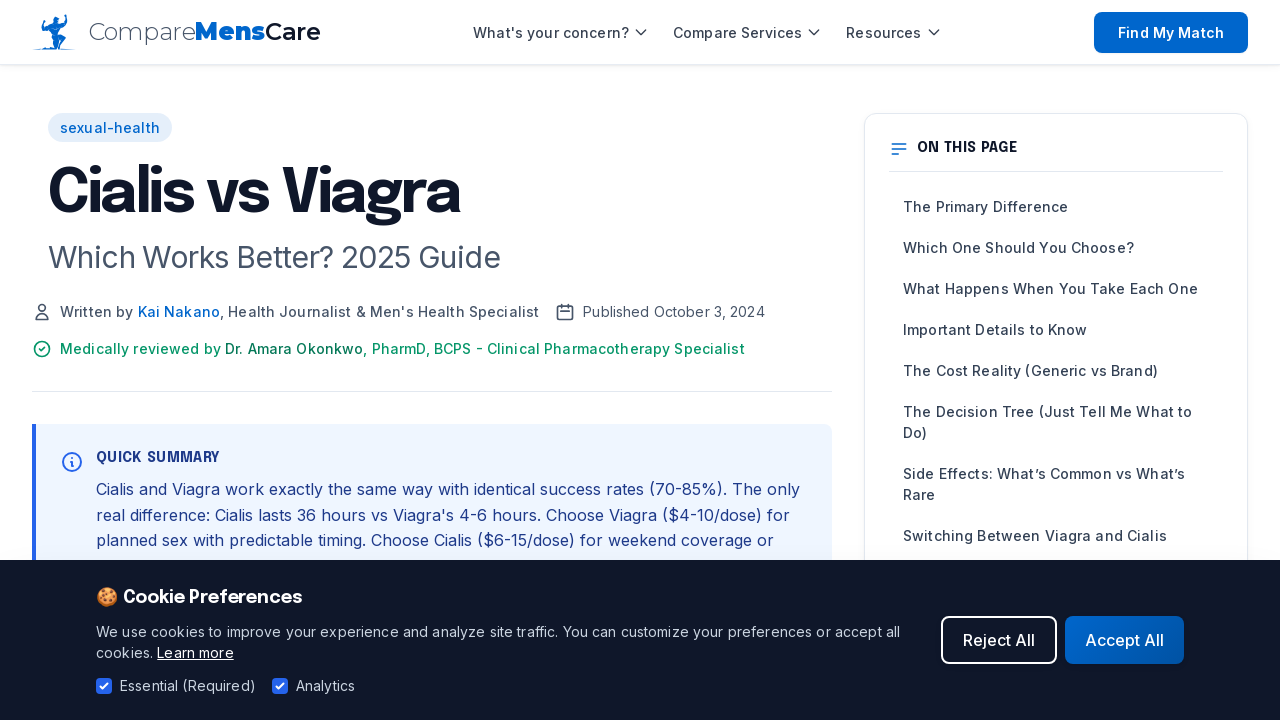

Navigated to blog post: finasteride-results-timeline-what-to-expect
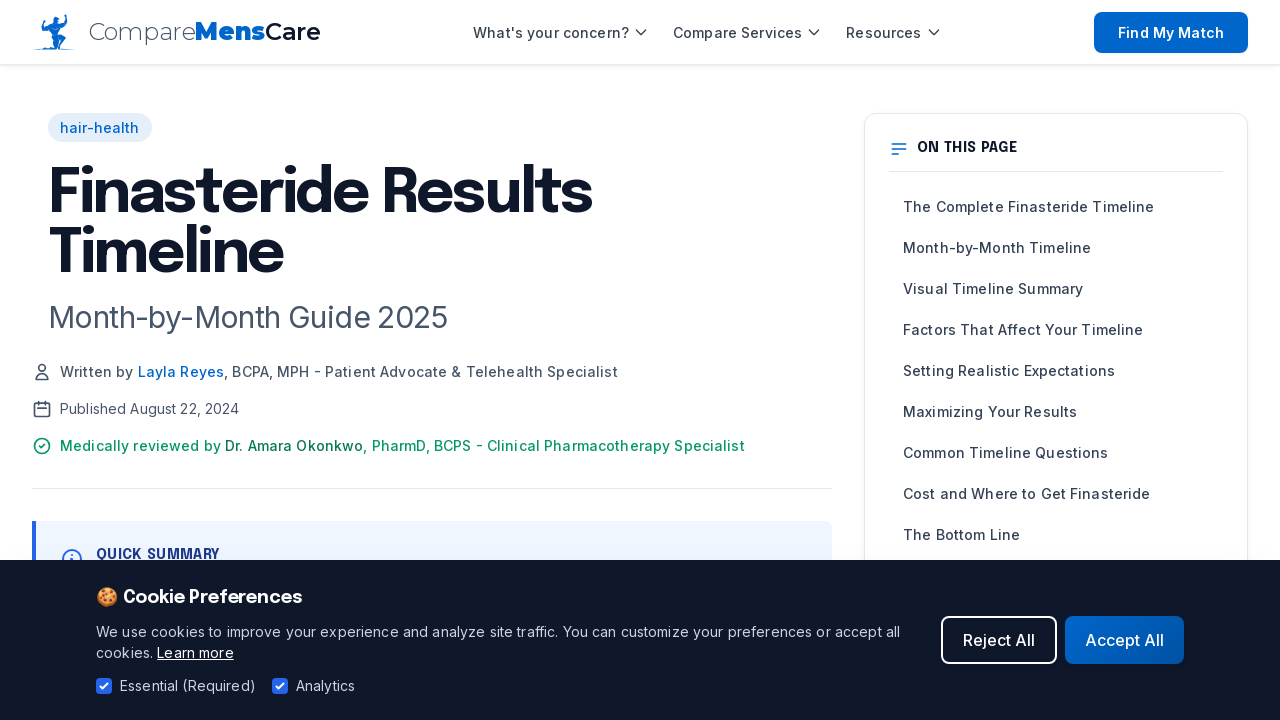

Retrieved body text content from blog post: finasteride-results-timeline-what-to-expect
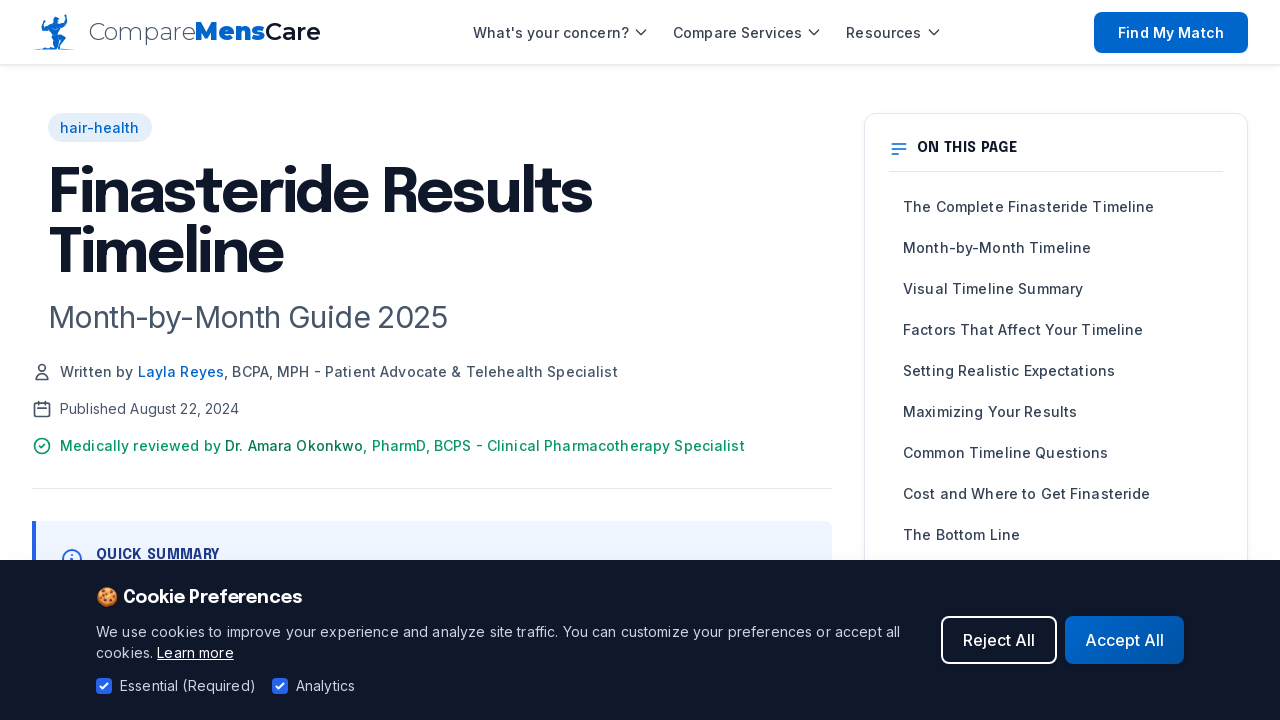

Retrieved page title from blog post: finasteride-results-timeline-what-to-expect
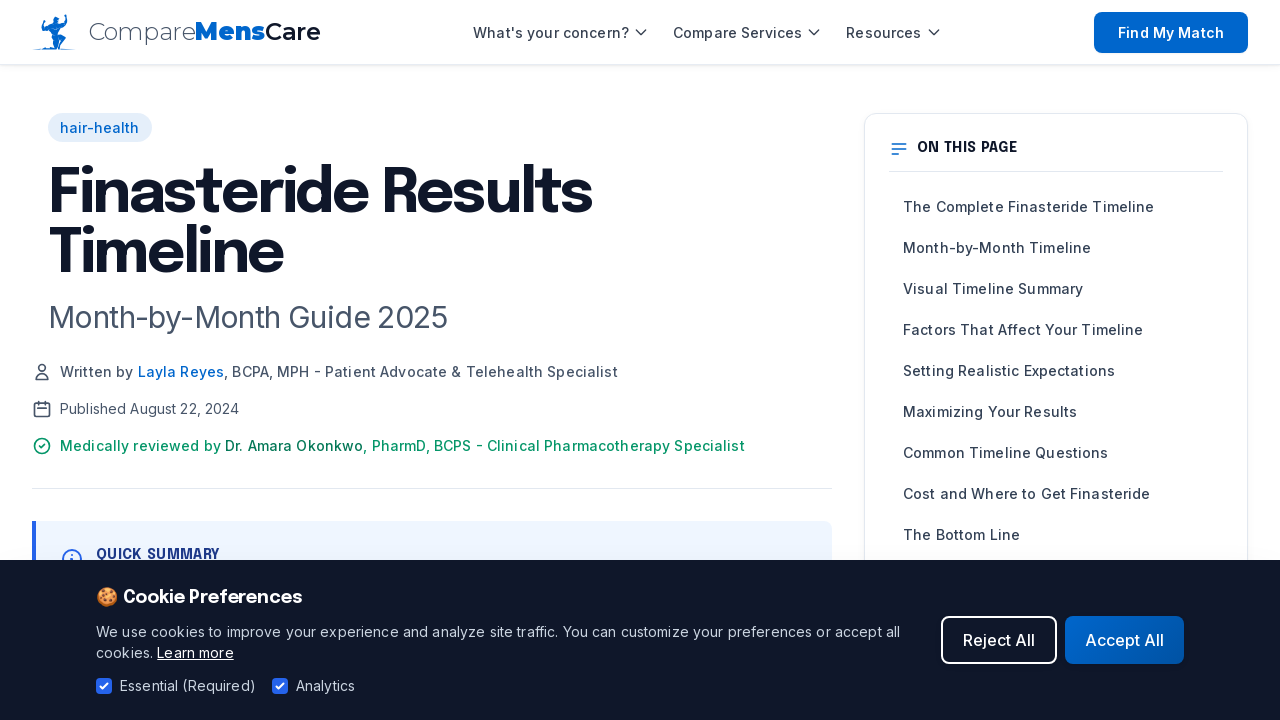

Verified blog post 'finasteride-results-timeline-what-to-expect' does not contain 404 or 'Page Not Found' in body text
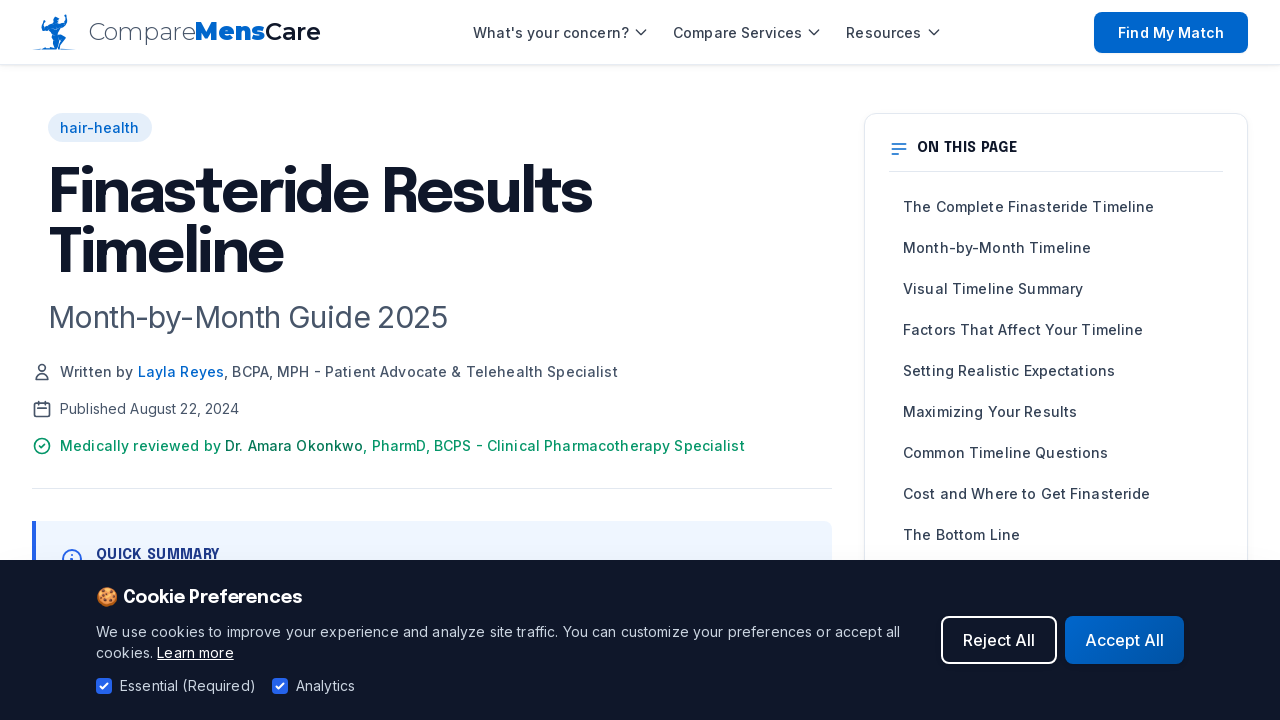

Verified blog post 'finasteride-results-timeline-what-to-expect' does not contain 404 in page title
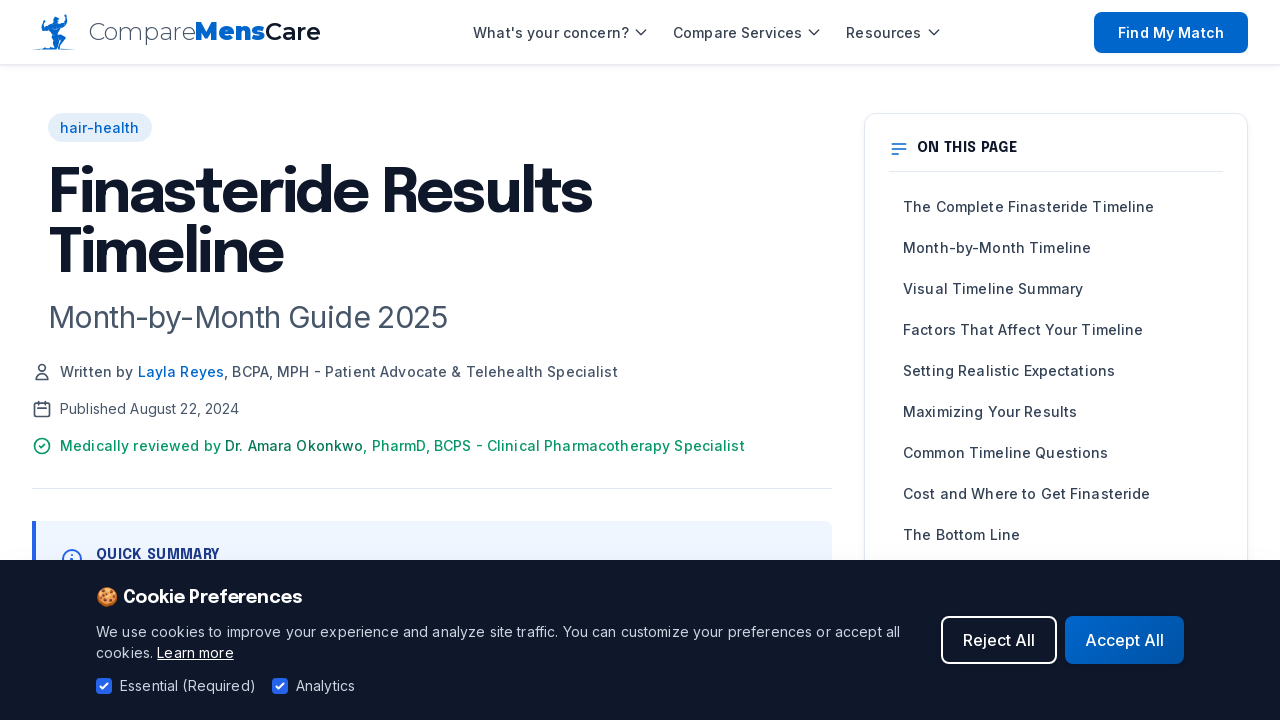

Navigated to blog post: generic-vs-brand-ed-medications
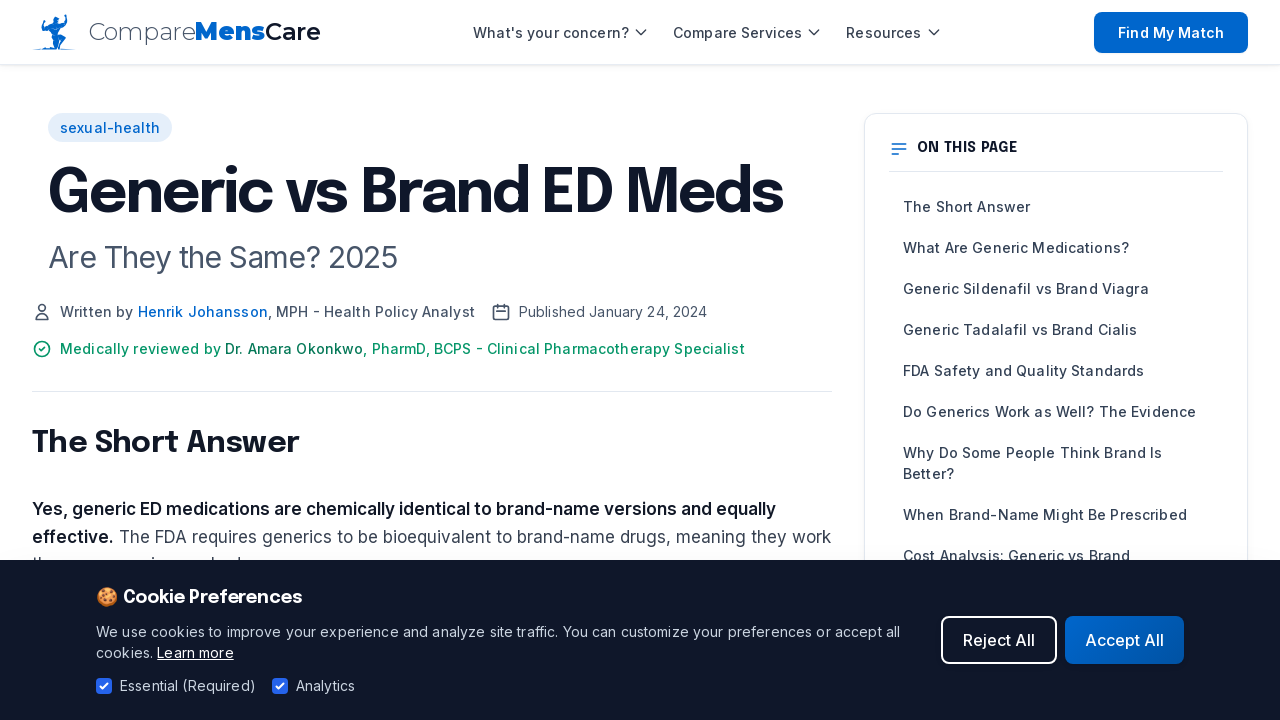

Retrieved body text content from blog post: generic-vs-brand-ed-medications
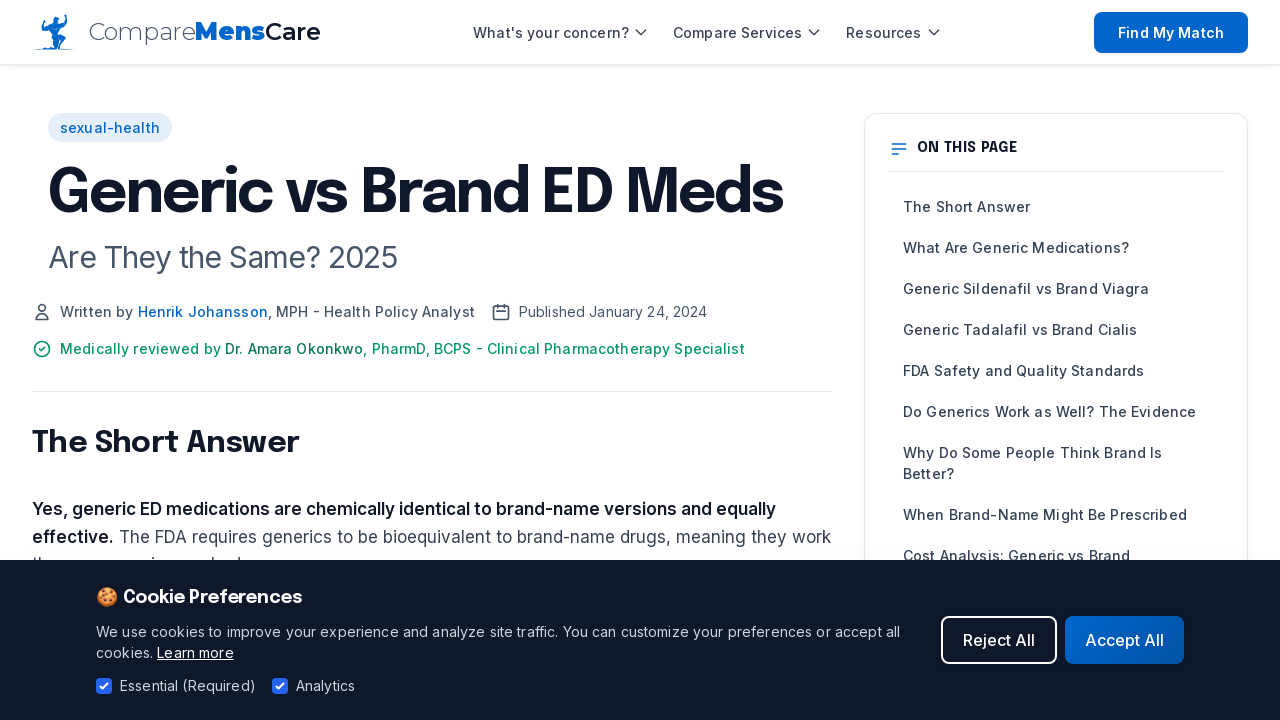

Retrieved page title from blog post: generic-vs-brand-ed-medications
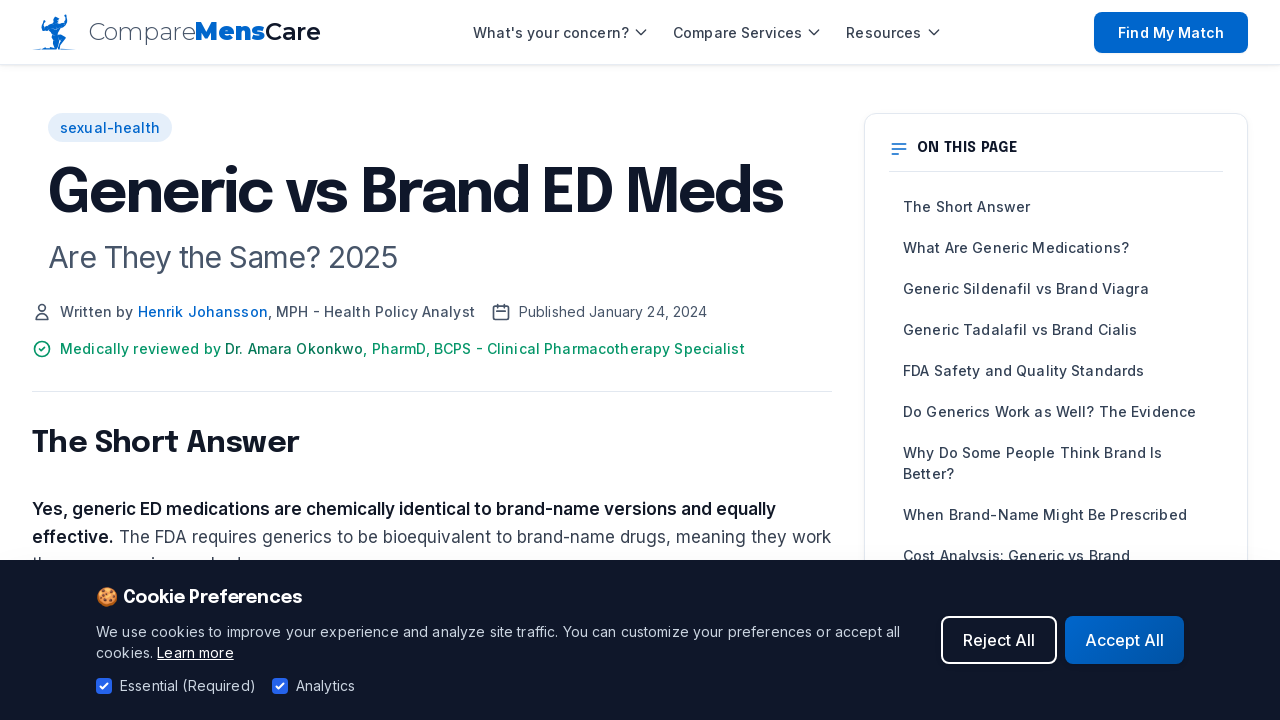

Verified blog post 'generic-vs-brand-ed-medications' does not contain 404 or 'Page Not Found' in body text
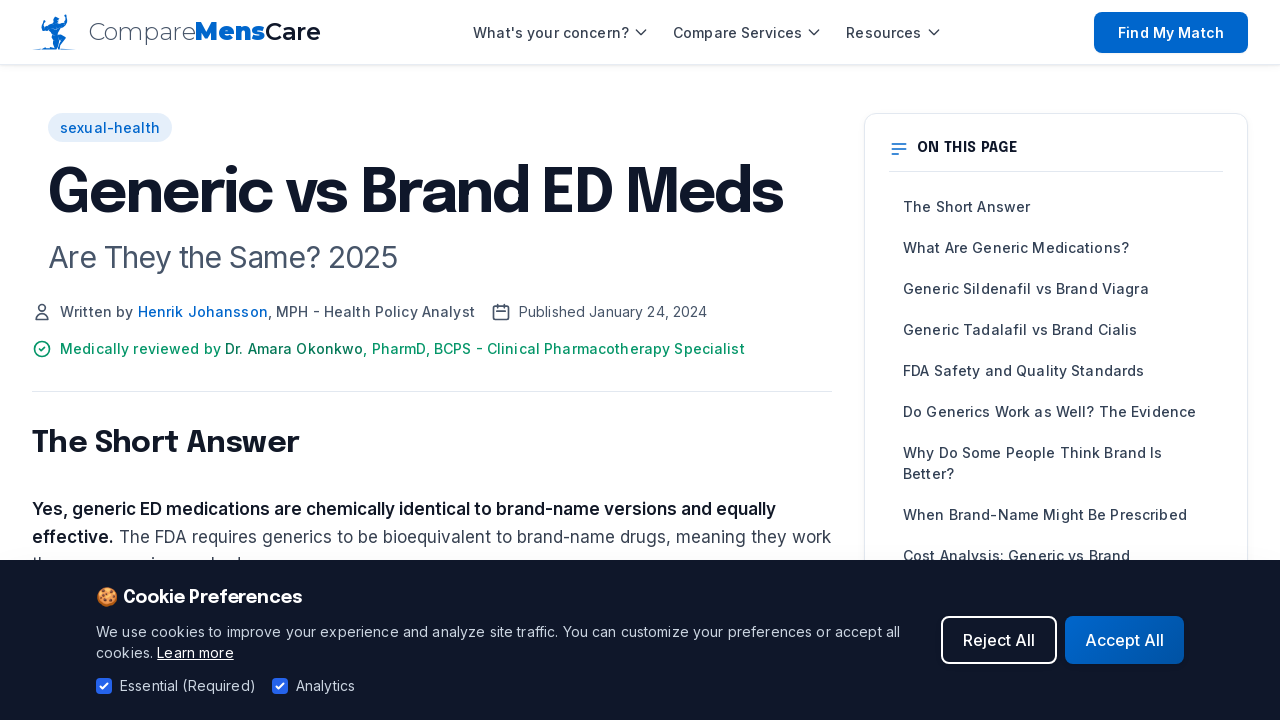

Verified blog post 'generic-vs-brand-ed-medications' does not contain 404 in page title
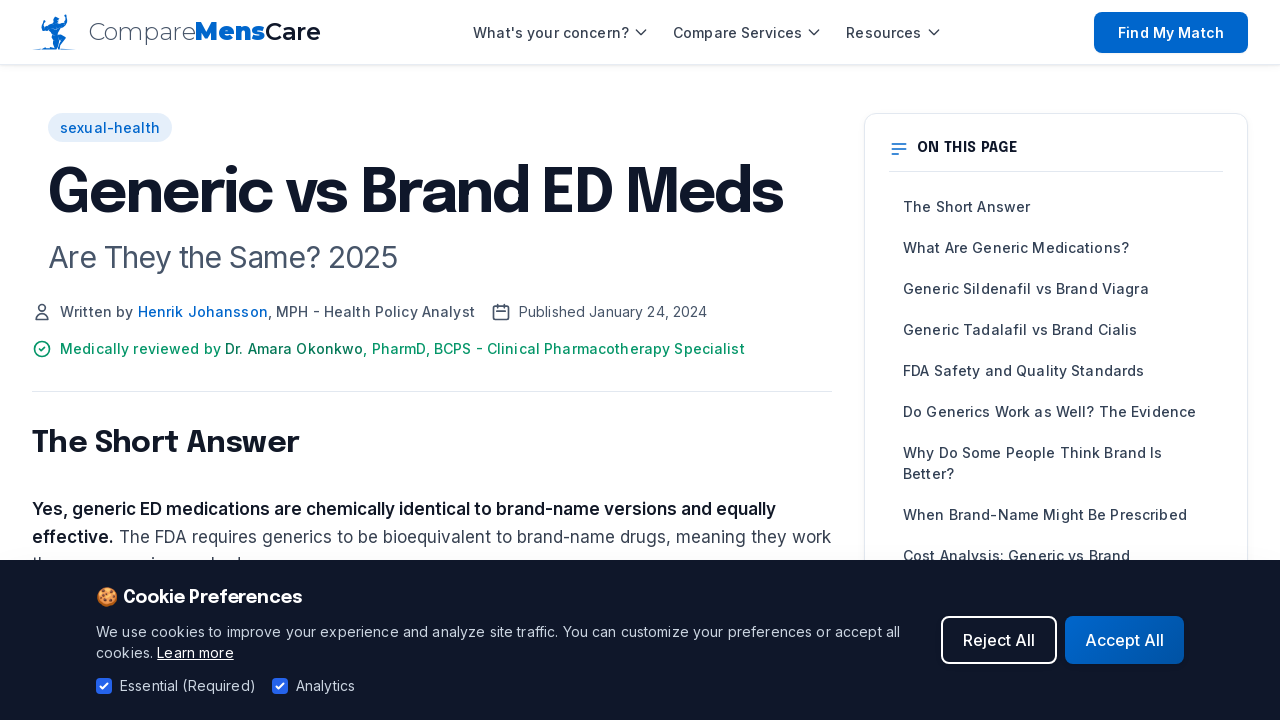

Navigated to blog post: glp1-insurance-coverage-complete-guide
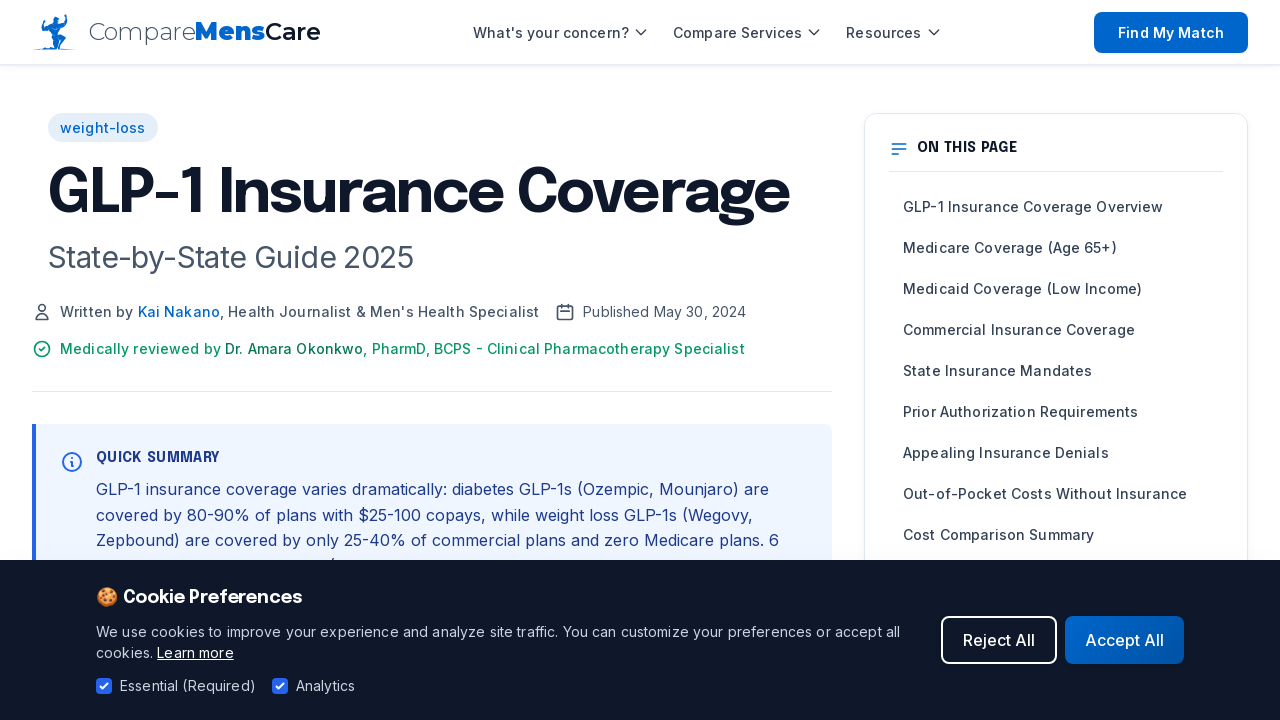

Retrieved body text content from blog post: glp1-insurance-coverage-complete-guide
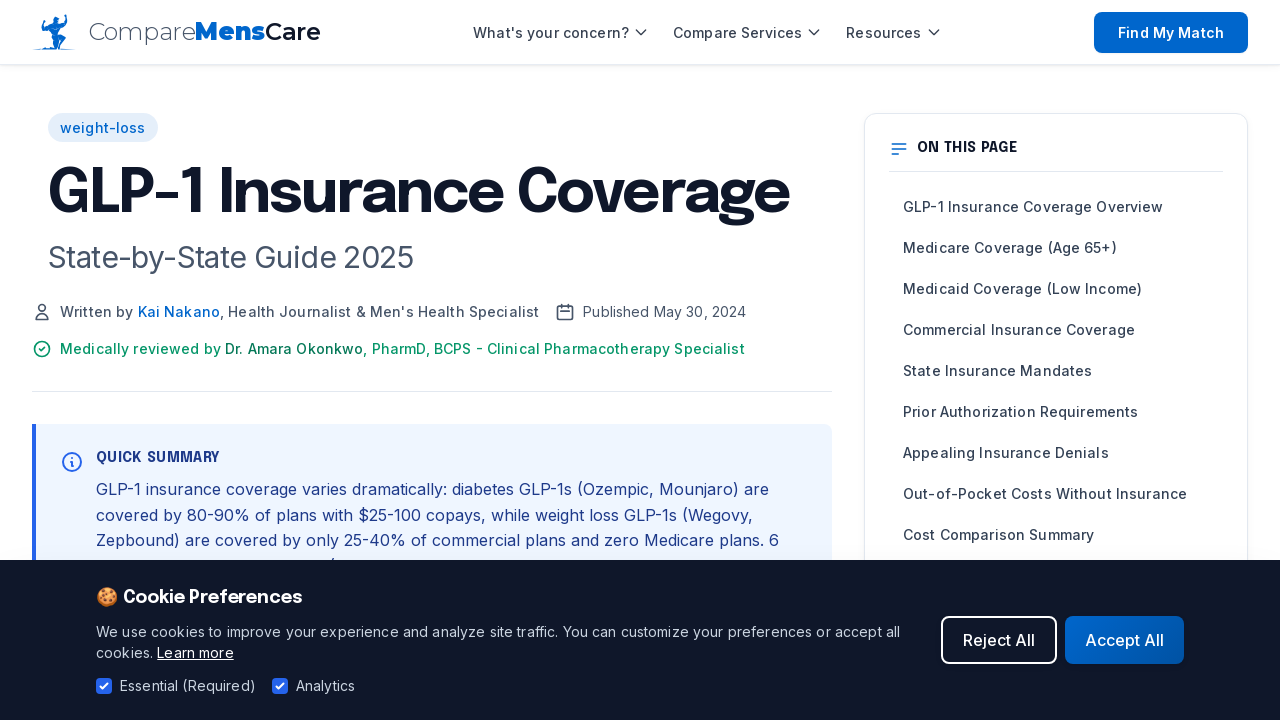

Retrieved page title from blog post: glp1-insurance-coverage-complete-guide
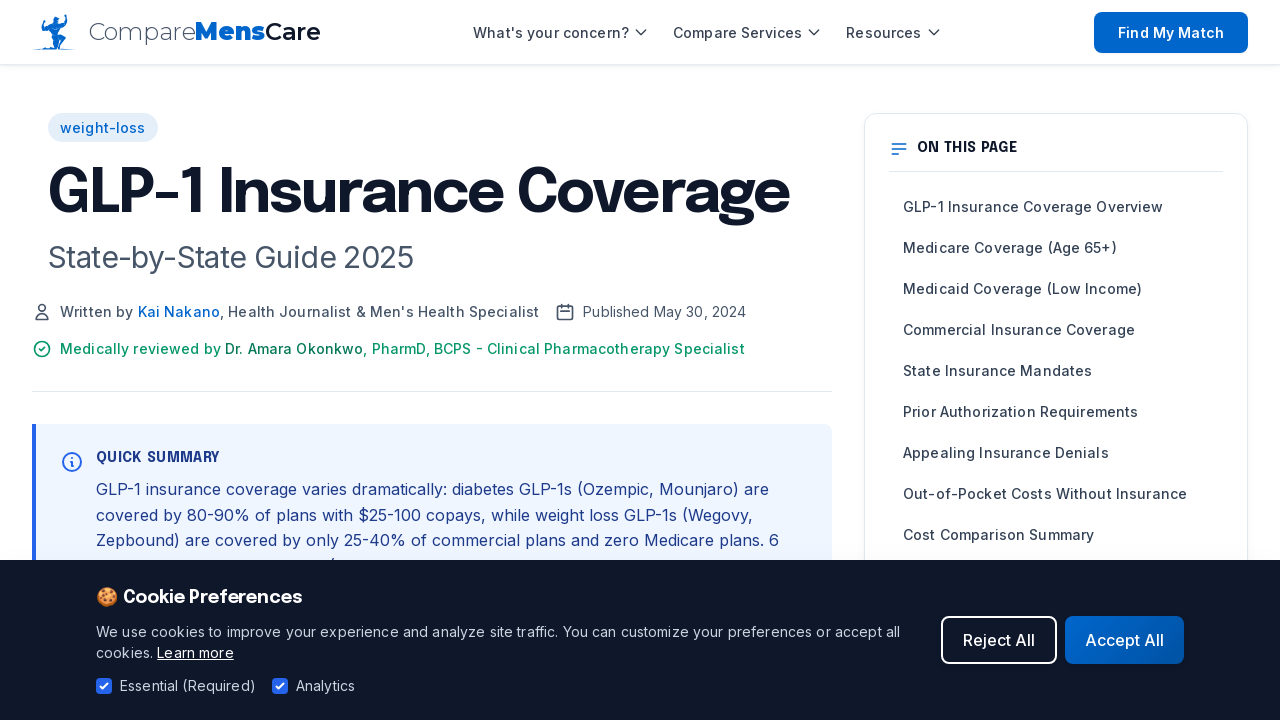

Verified blog post 'glp1-insurance-coverage-complete-guide' does not contain 404 or 'Page Not Found' in body text
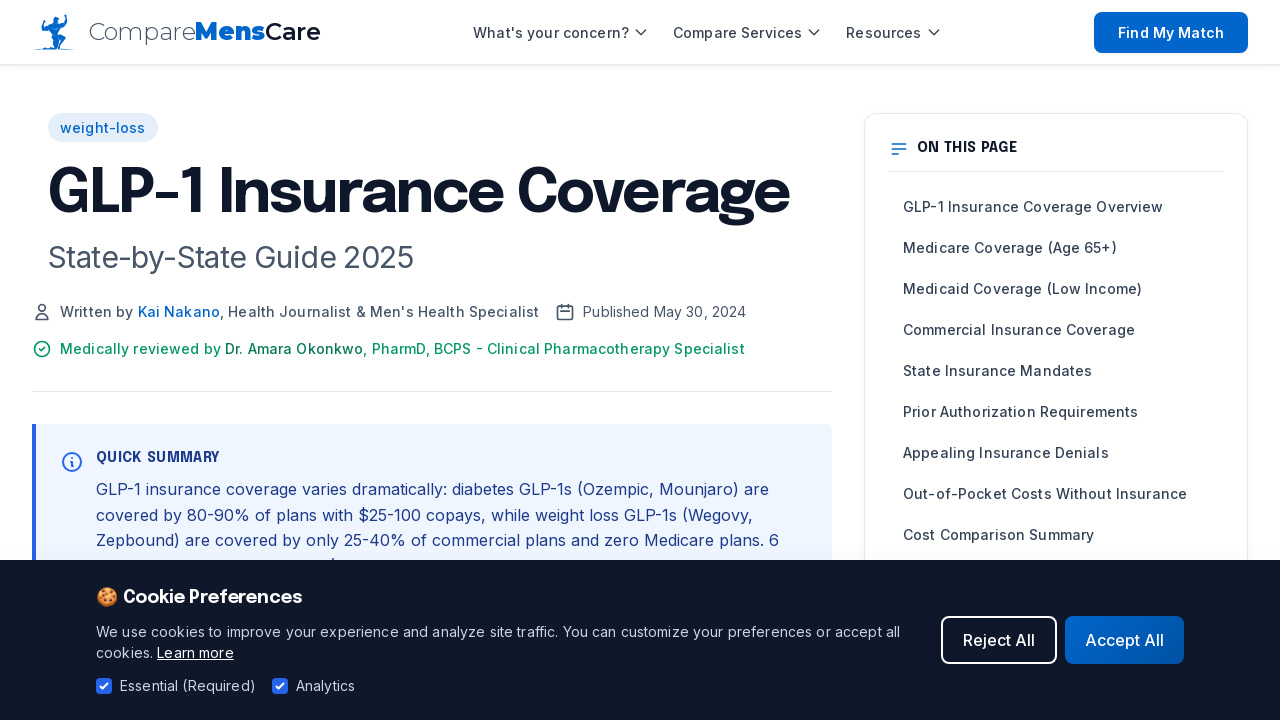

Verified blog post 'glp1-insurance-coverage-complete-guide' does not contain 404 in page title
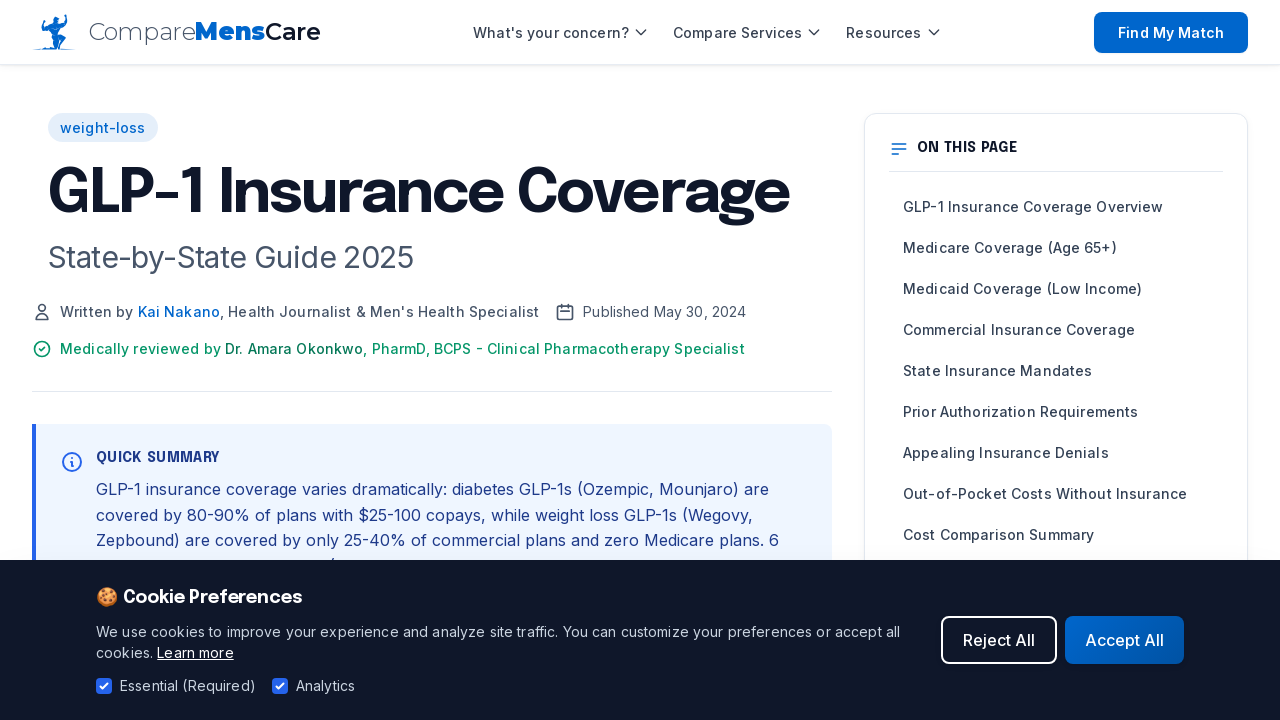

Navigated to blog post: hims-vs-ro-complete-comparison
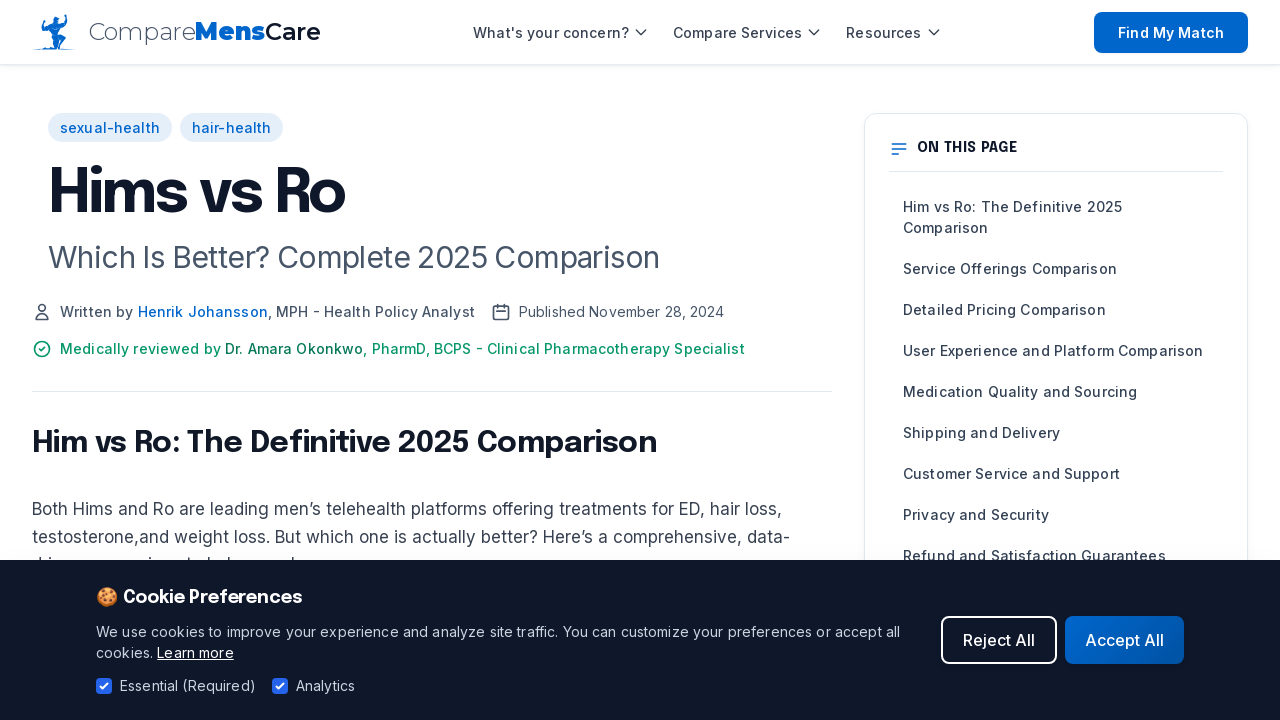

Retrieved body text content from blog post: hims-vs-ro-complete-comparison
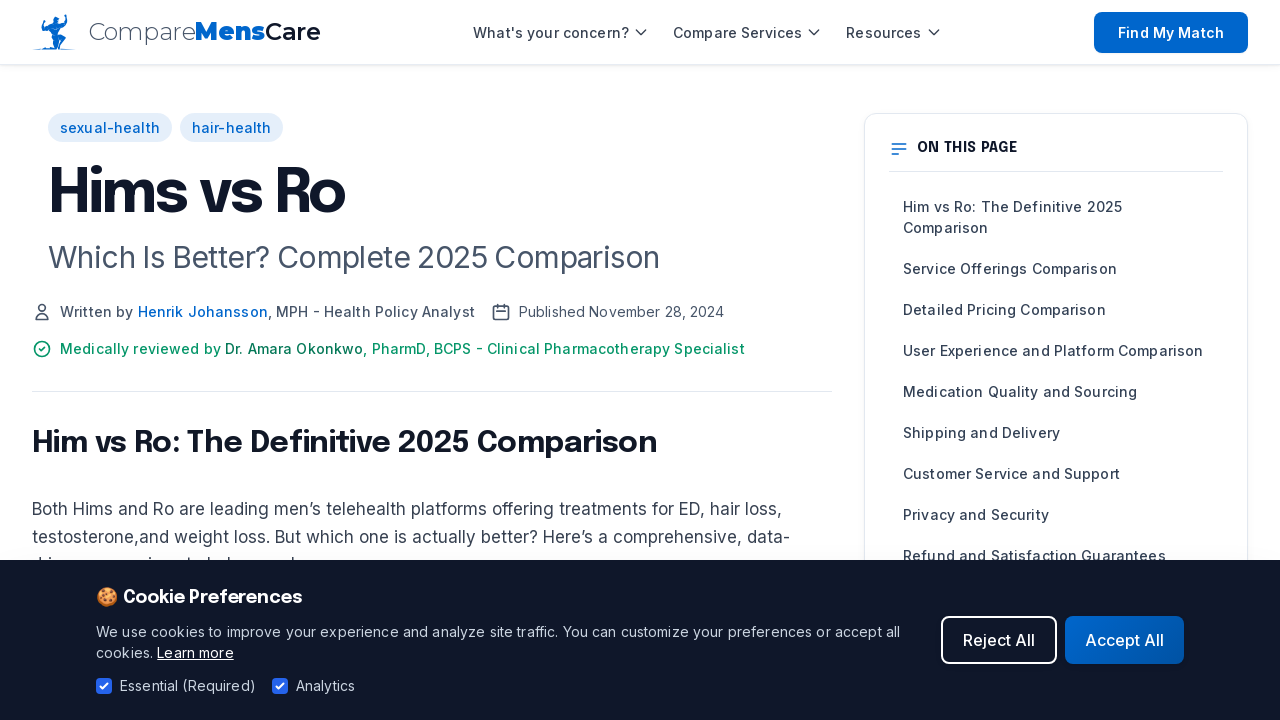

Retrieved page title from blog post: hims-vs-ro-complete-comparison
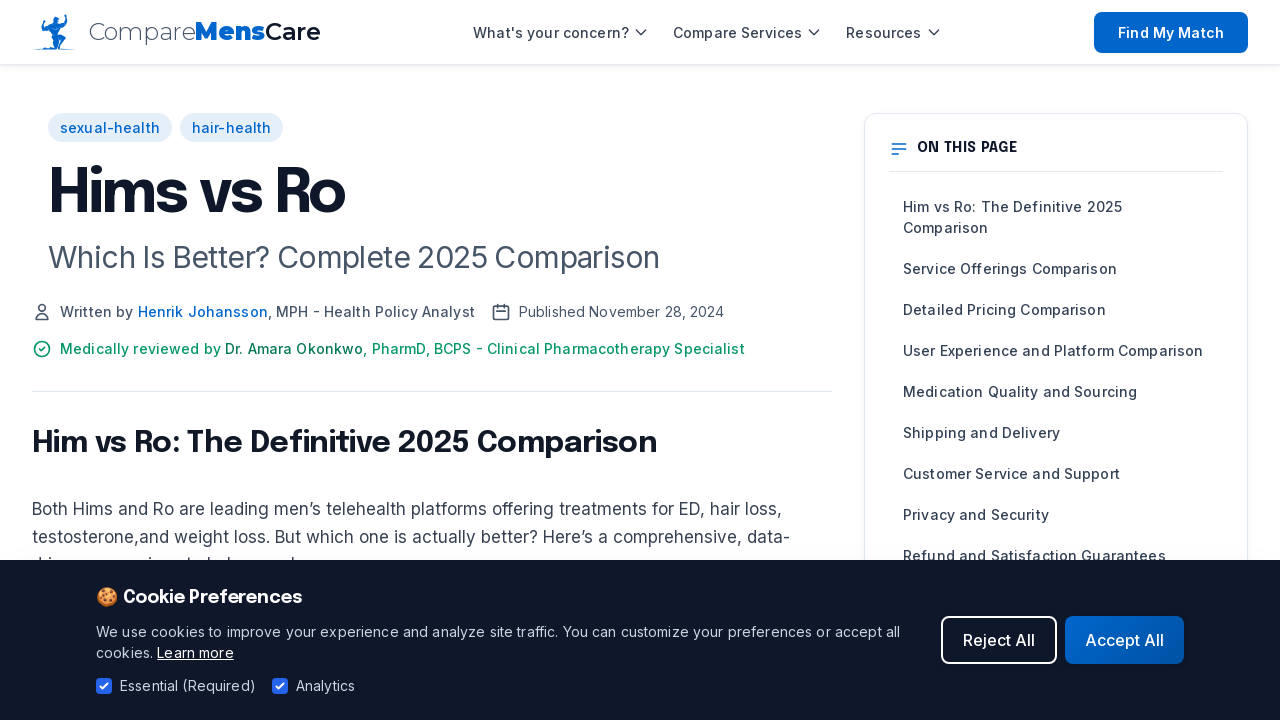

Verified blog post 'hims-vs-ro-complete-comparison' does not contain 404 or 'Page Not Found' in body text
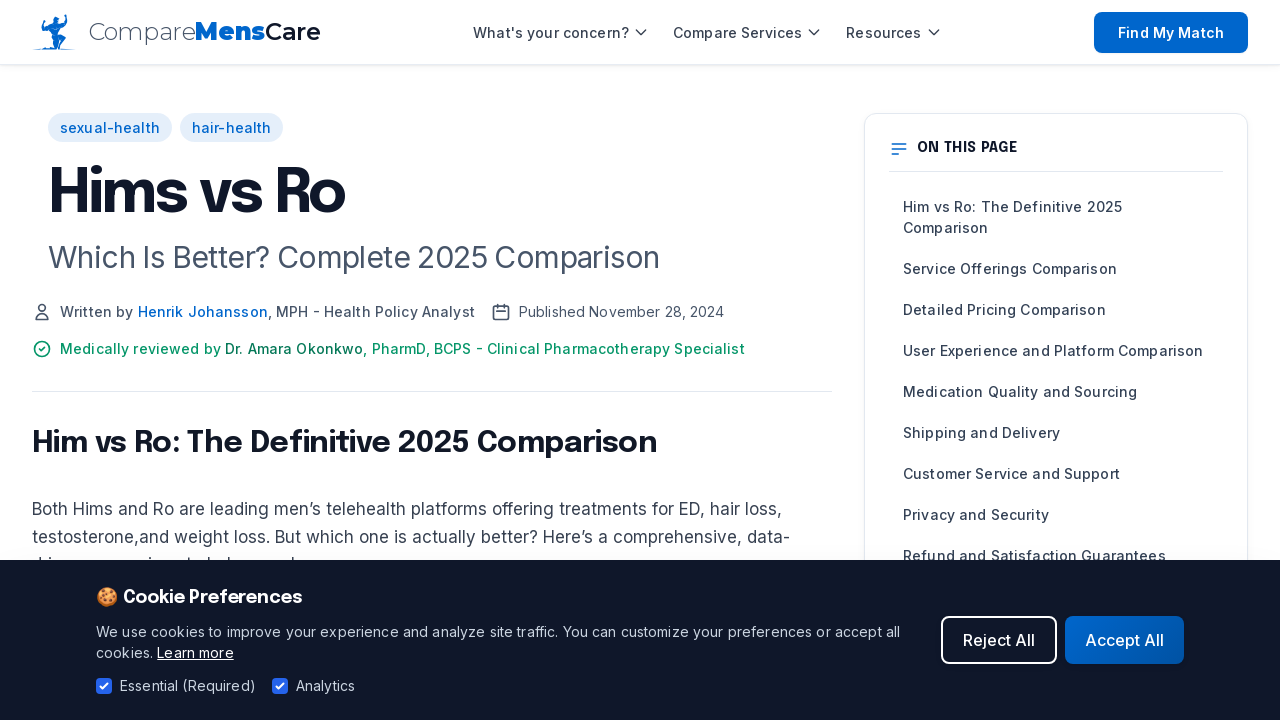

Verified blog post 'hims-vs-ro-complete-comparison' does not contain 404 in page title
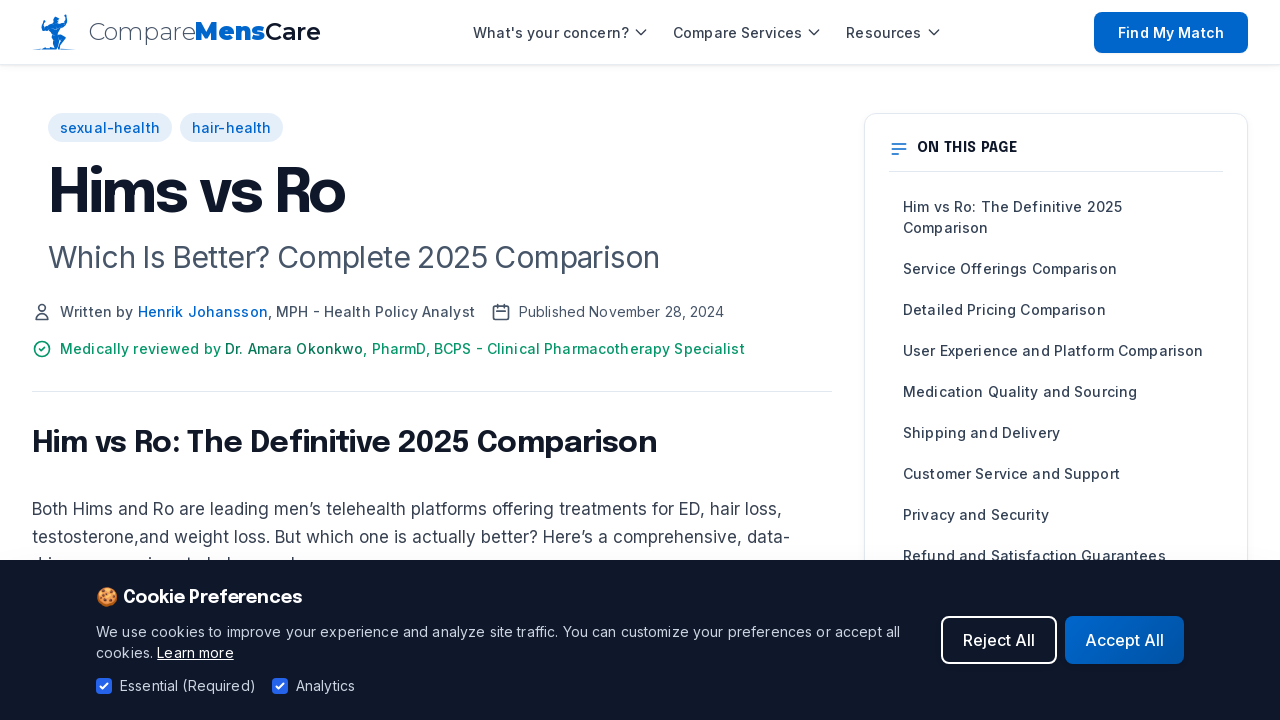

Navigated to blog post: how-to-save-money-telehealth-prescriptions
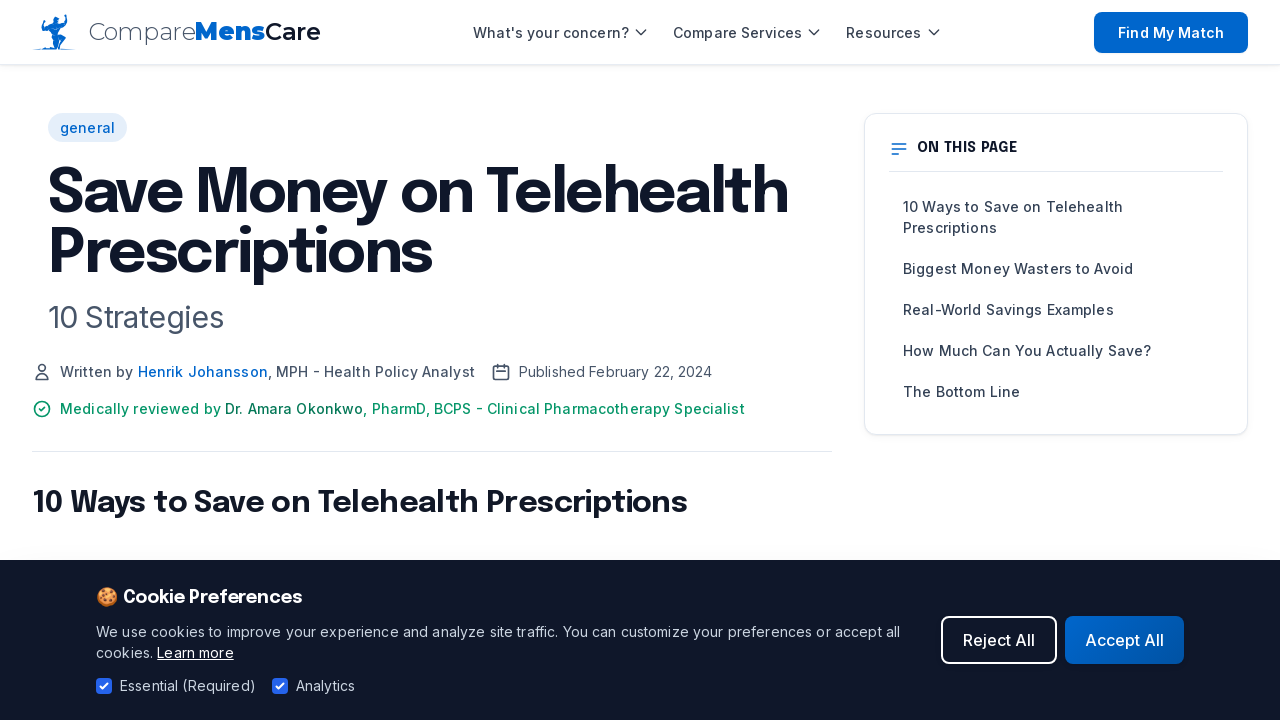

Retrieved body text content from blog post: how-to-save-money-telehealth-prescriptions
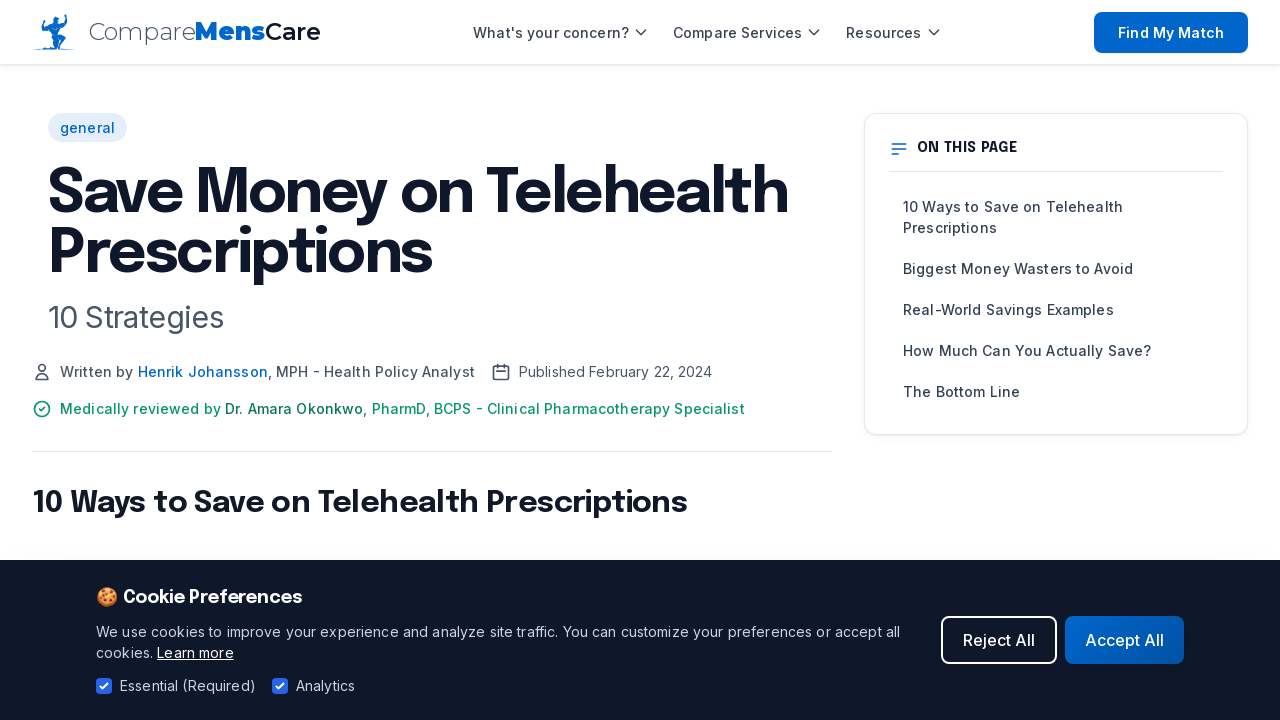

Retrieved page title from blog post: how-to-save-money-telehealth-prescriptions
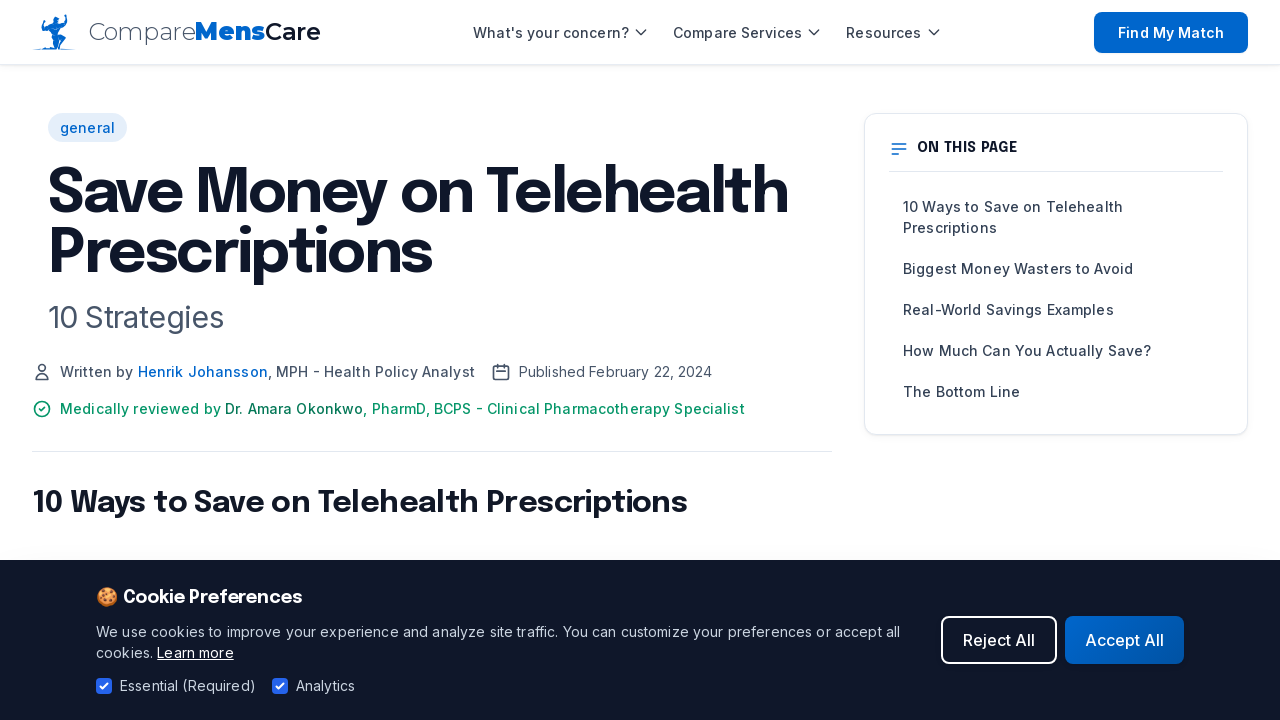

Verified blog post 'how-to-save-money-telehealth-prescriptions' does not contain 404 or 'Page Not Found' in body text
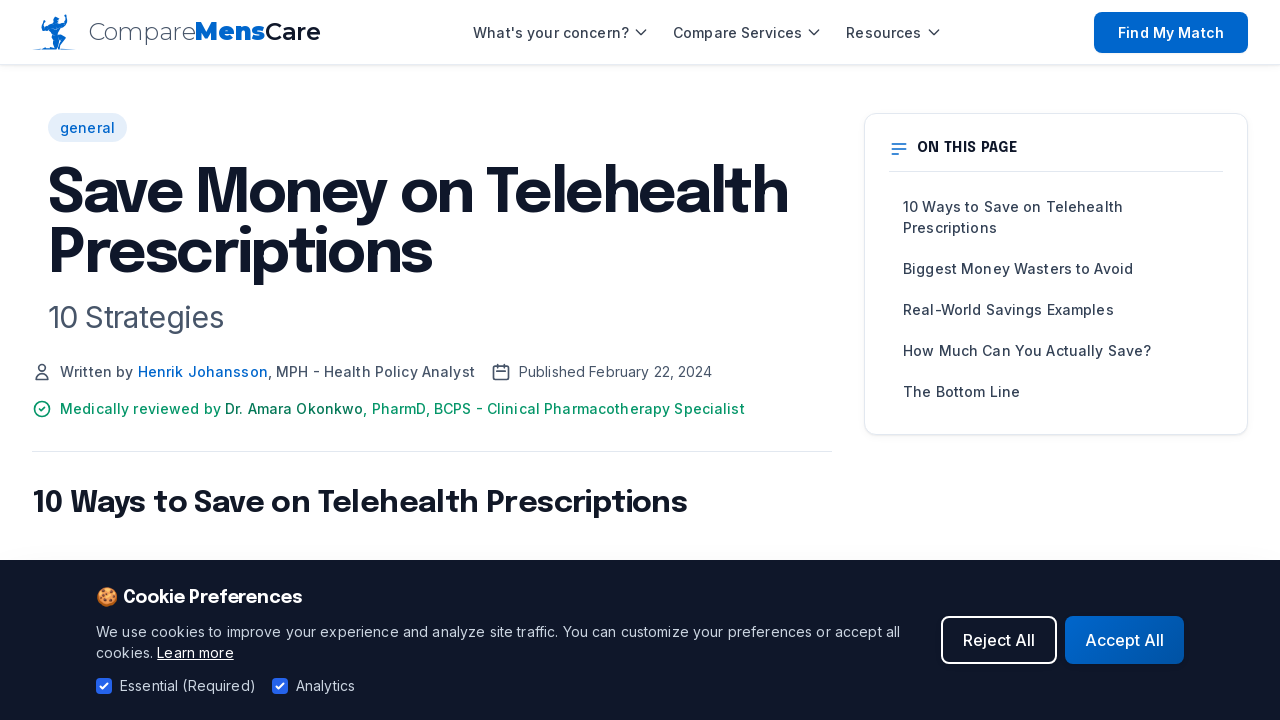

Verified blog post 'how-to-save-money-telehealth-prescriptions' does not contain 404 in page title
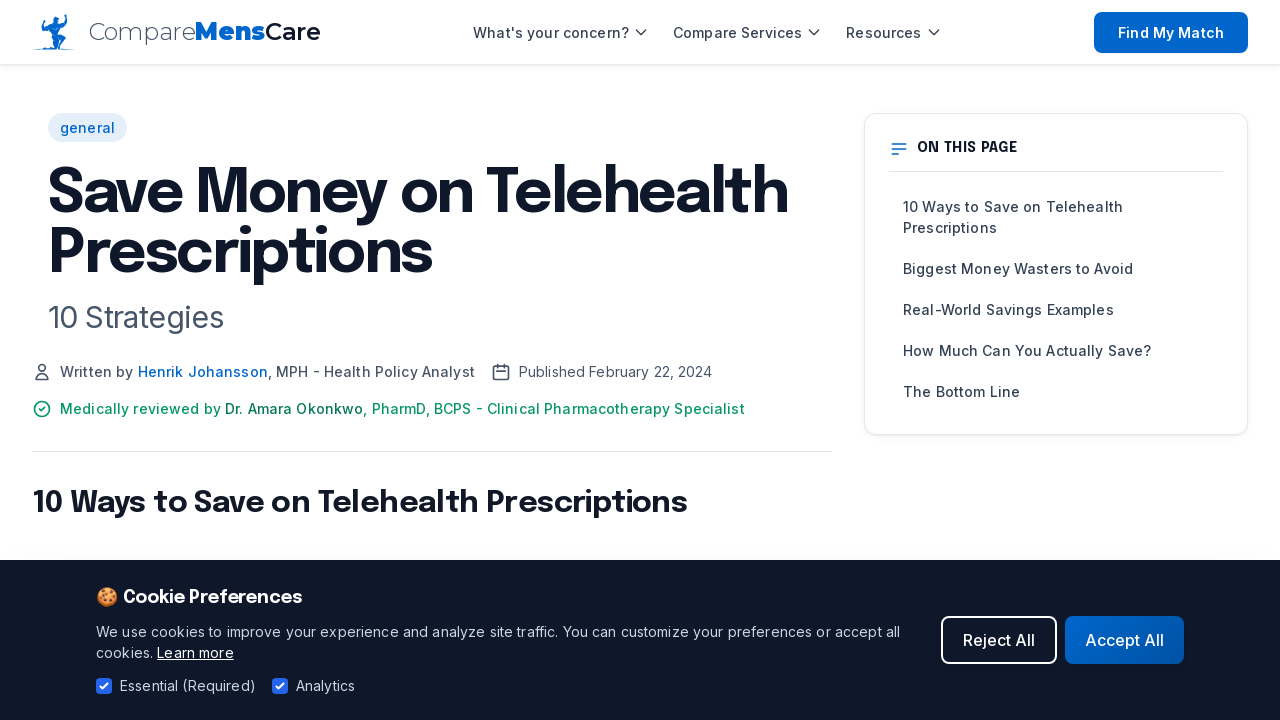

Navigated to blog post: trt-cost-breakdown-complete-guide
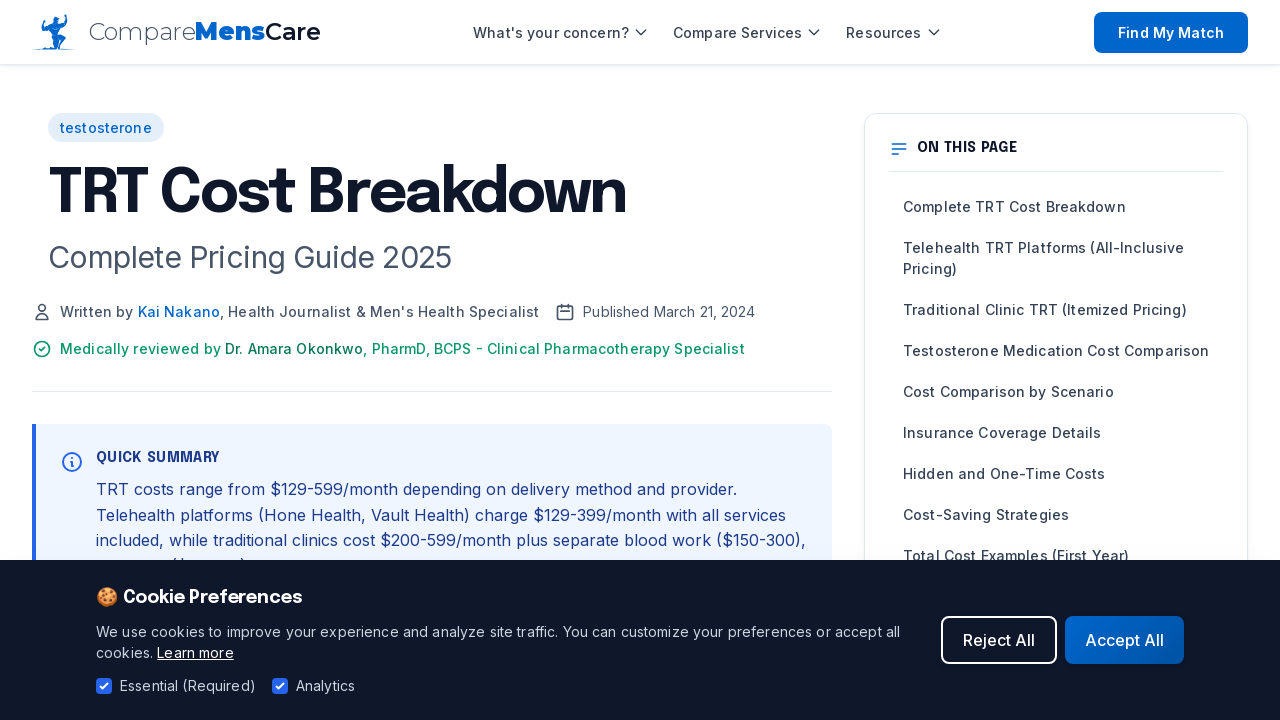

Retrieved body text content from blog post: trt-cost-breakdown-complete-guide
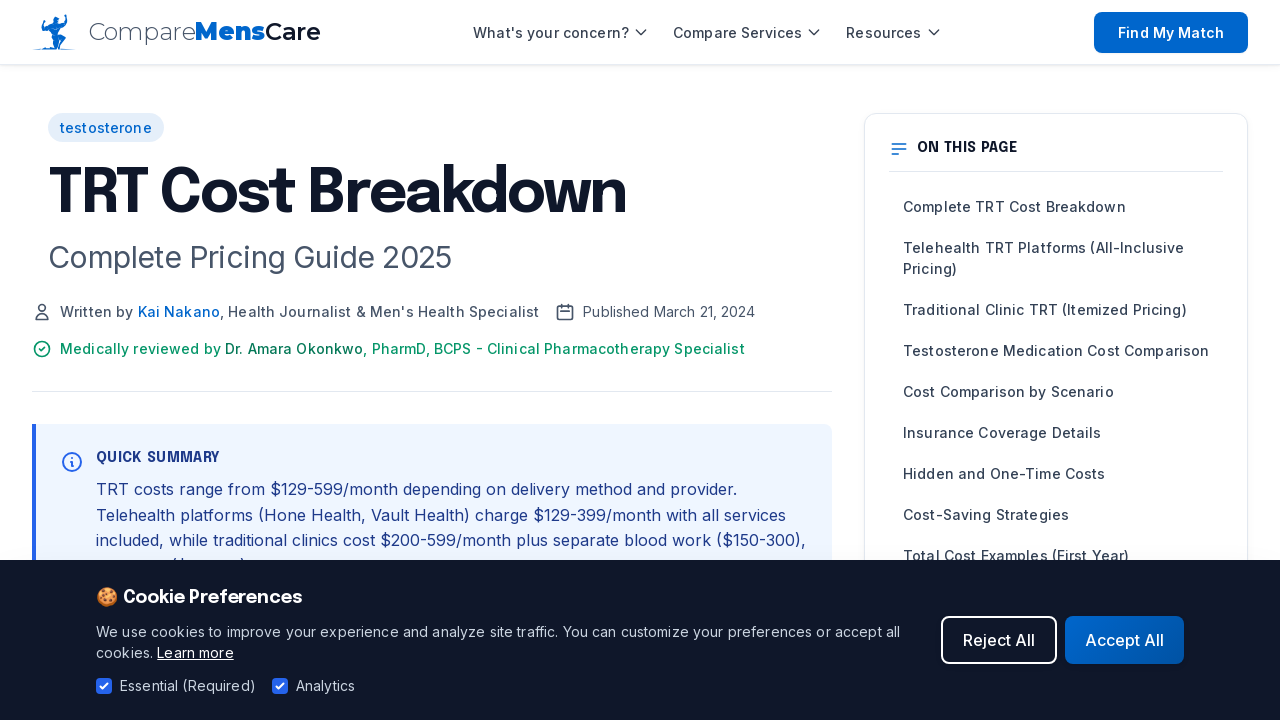

Retrieved page title from blog post: trt-cost-breakdown-complete-guide
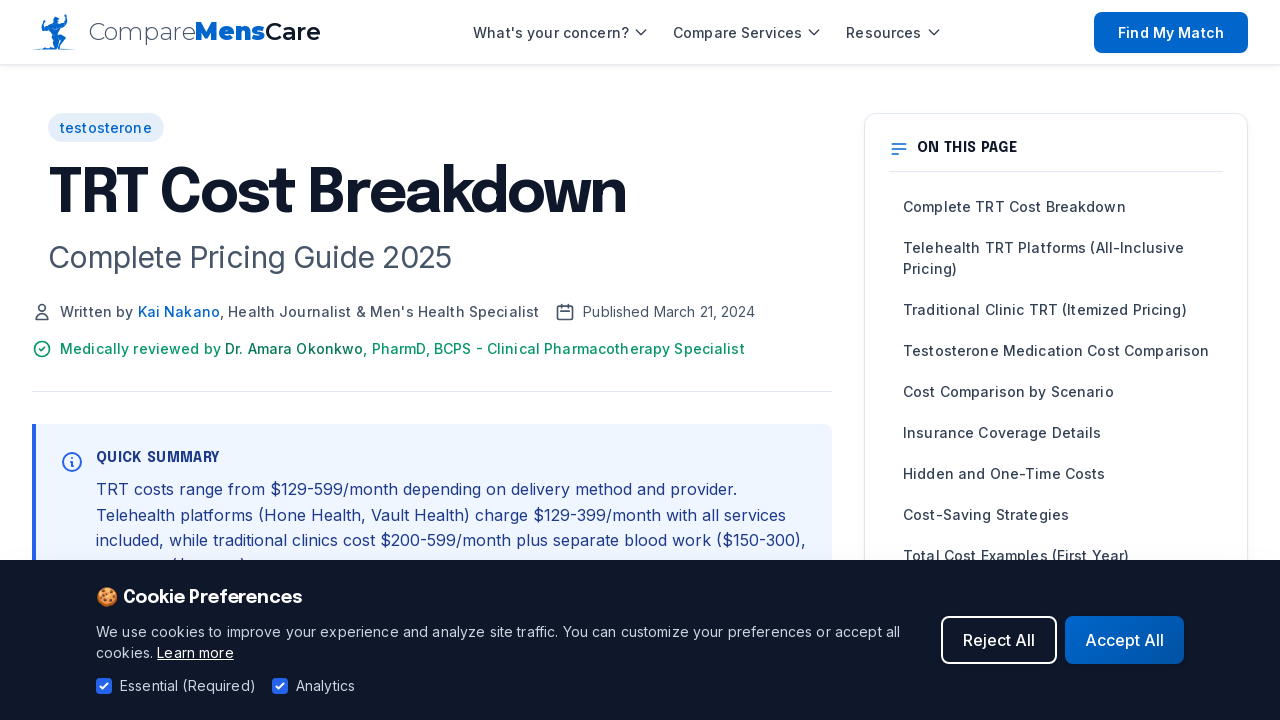

Verified blog post 'trt-cost-breakdown-complete-guide' does not contain 404 or 'Page Not Found' in body text
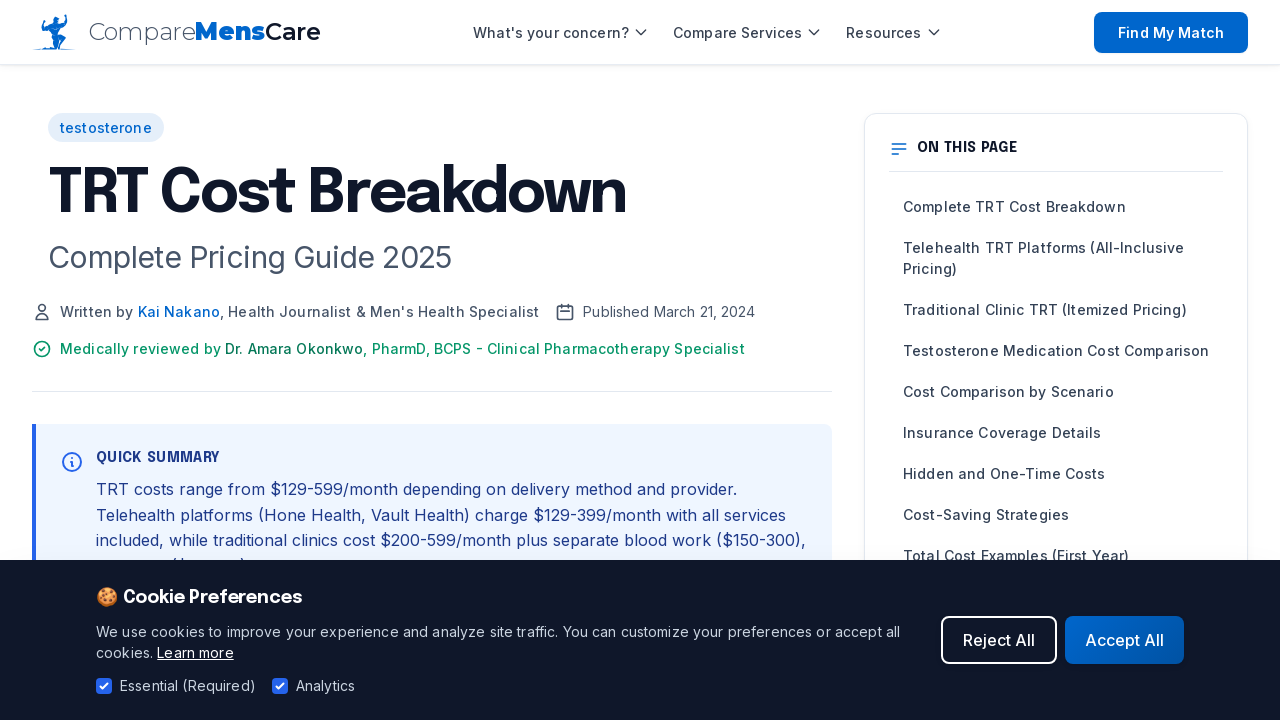

Verified blog post 'trt-cost-breakdown-complete-guide' does not contain 404 in page title
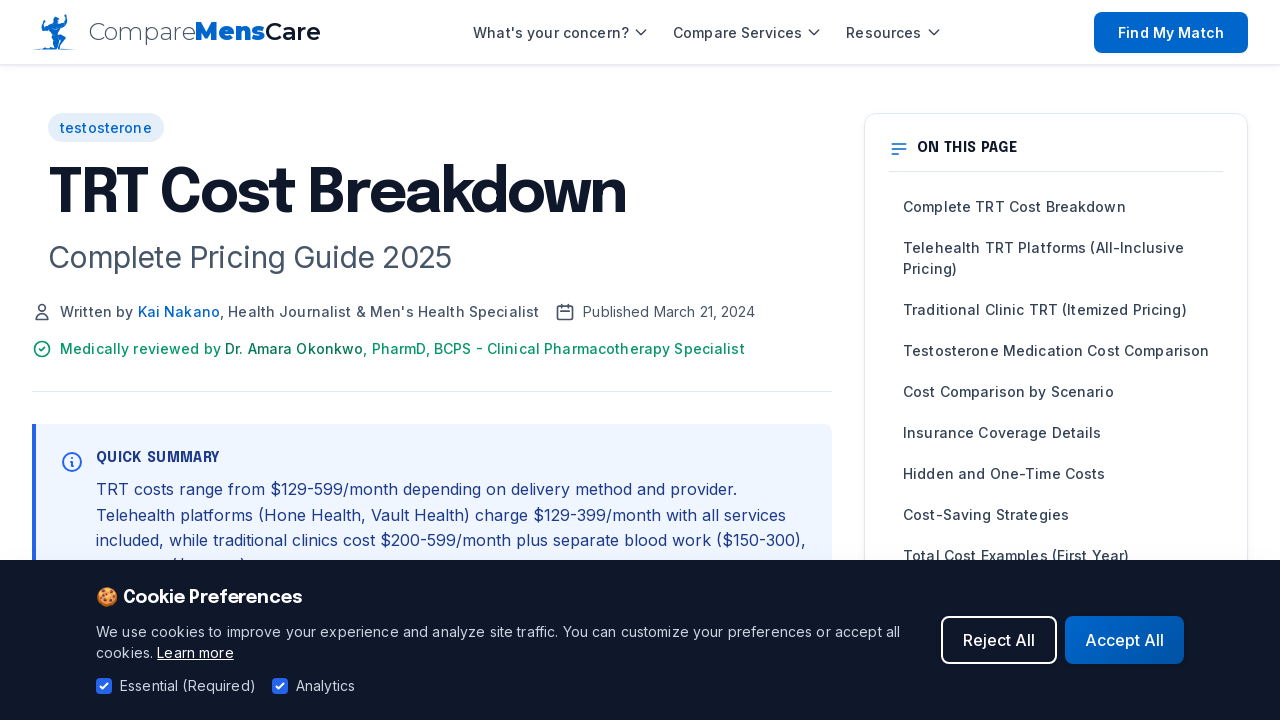

Navigated to blog post: understanding-compounded-medications
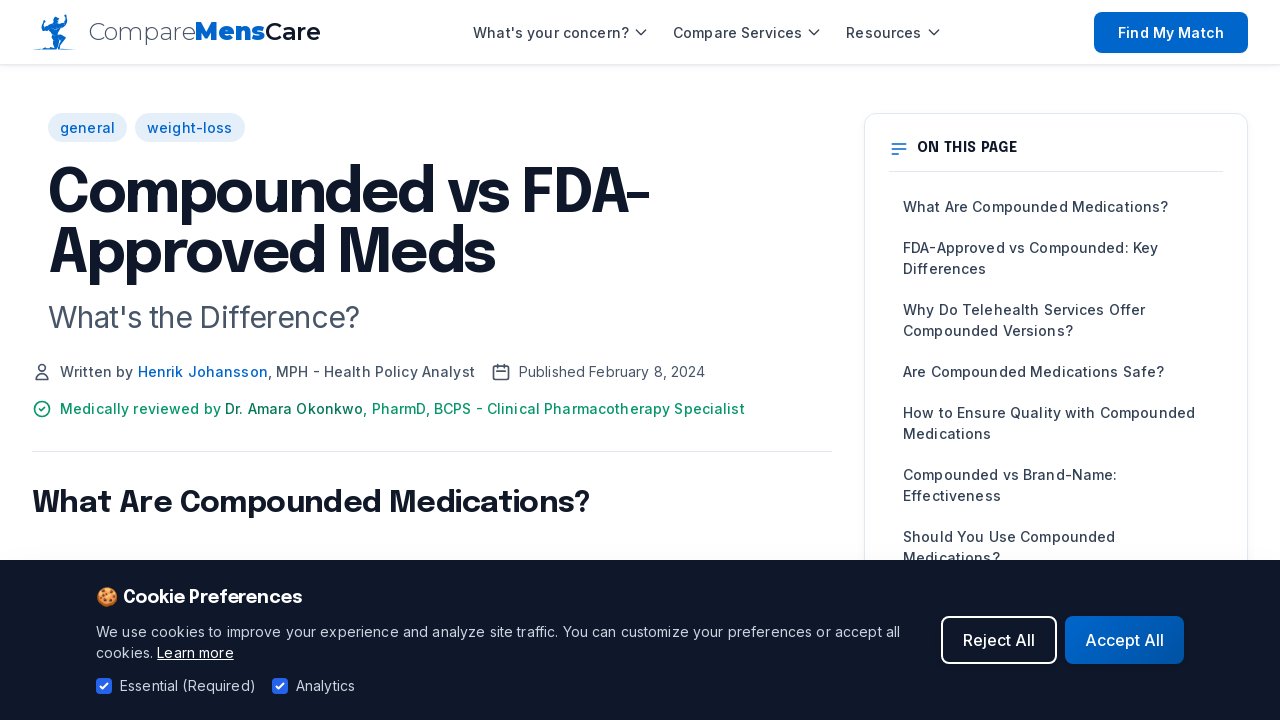

Retrieved body text content from blog post: understanding-compounded-medications
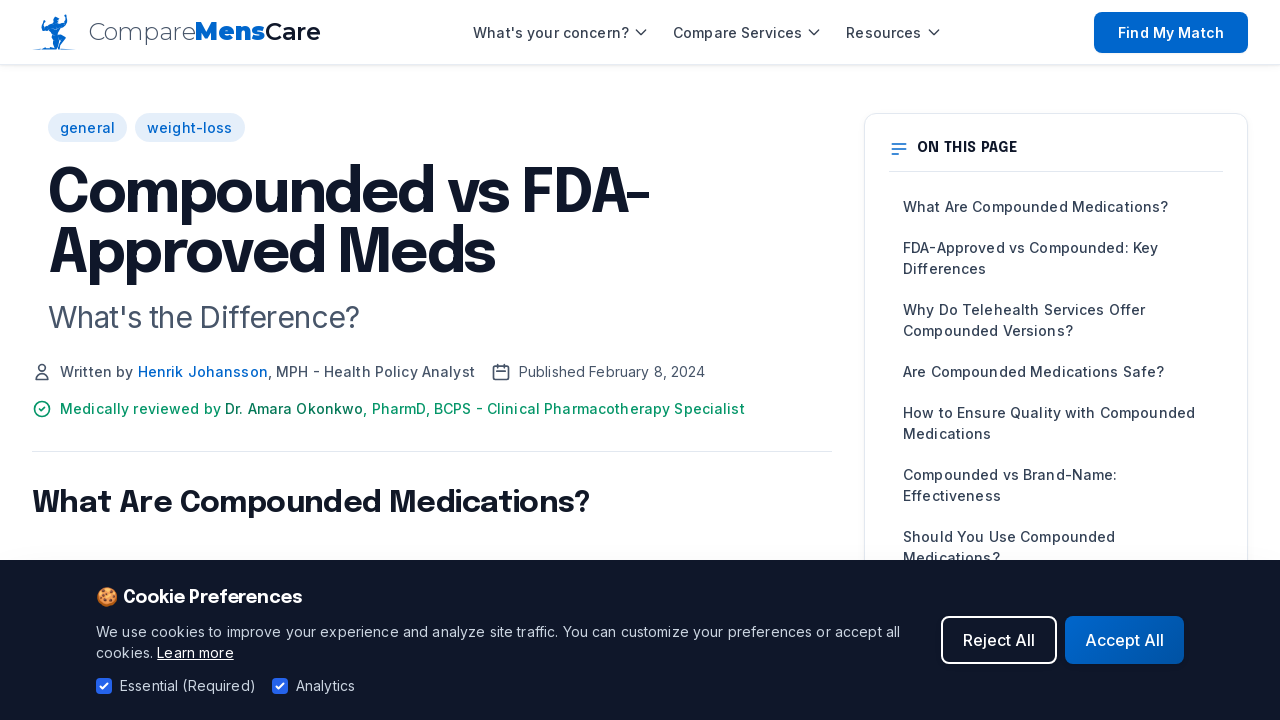

Retrieved page title from blog post: understanding-compounded-medications
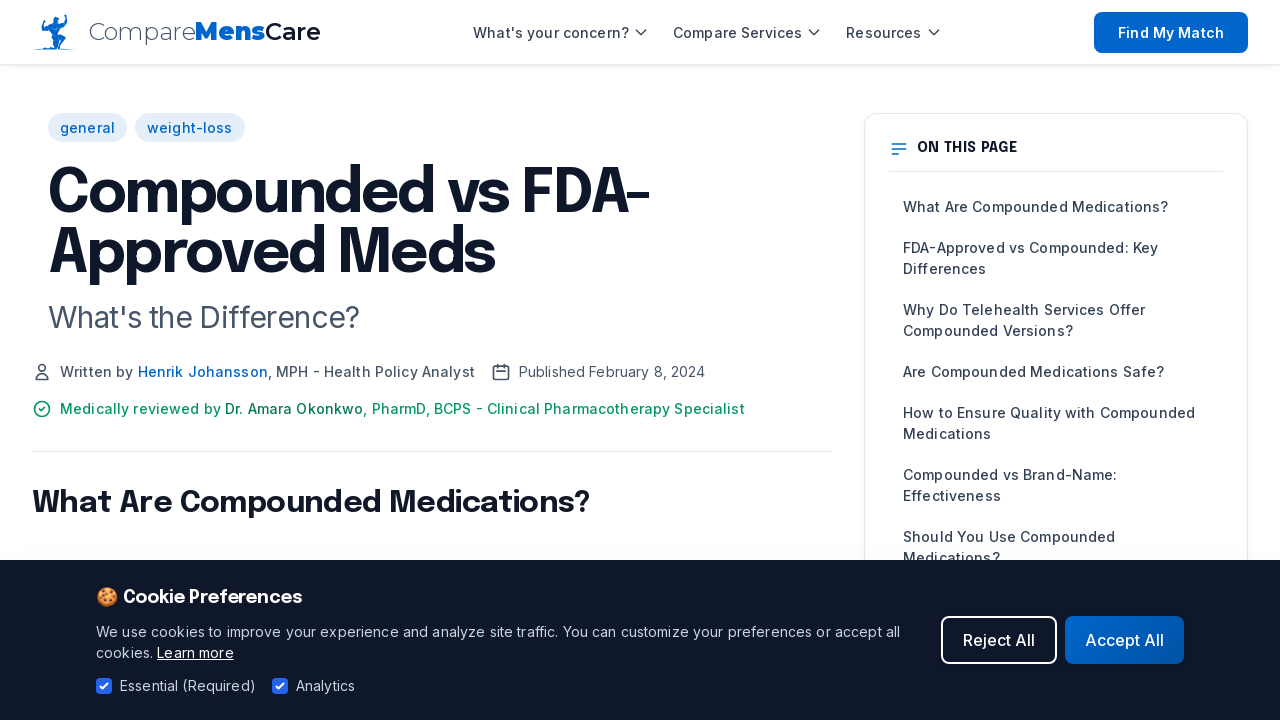

Verified blog post 'understanding-compounded-medications' does not contain 404 or 'Page Not Found' in body text
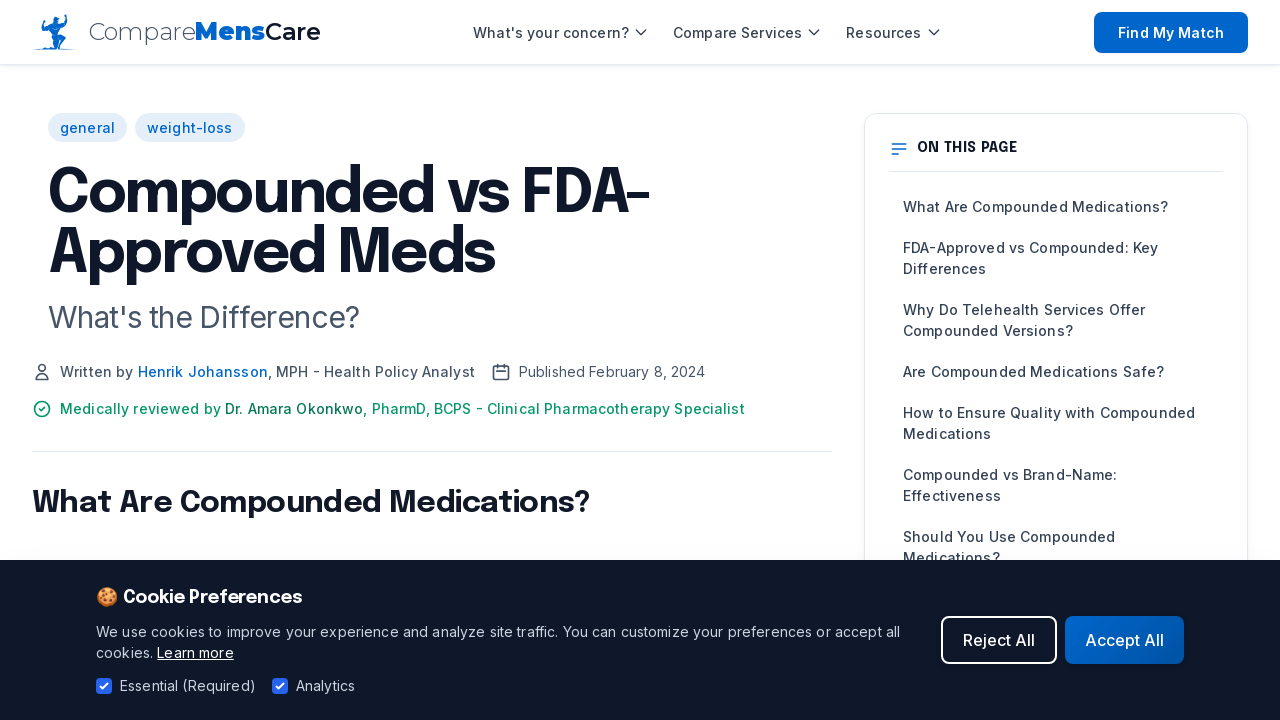

Verified blog post 'understanding-compounded-medications' does not contain 404 in page title
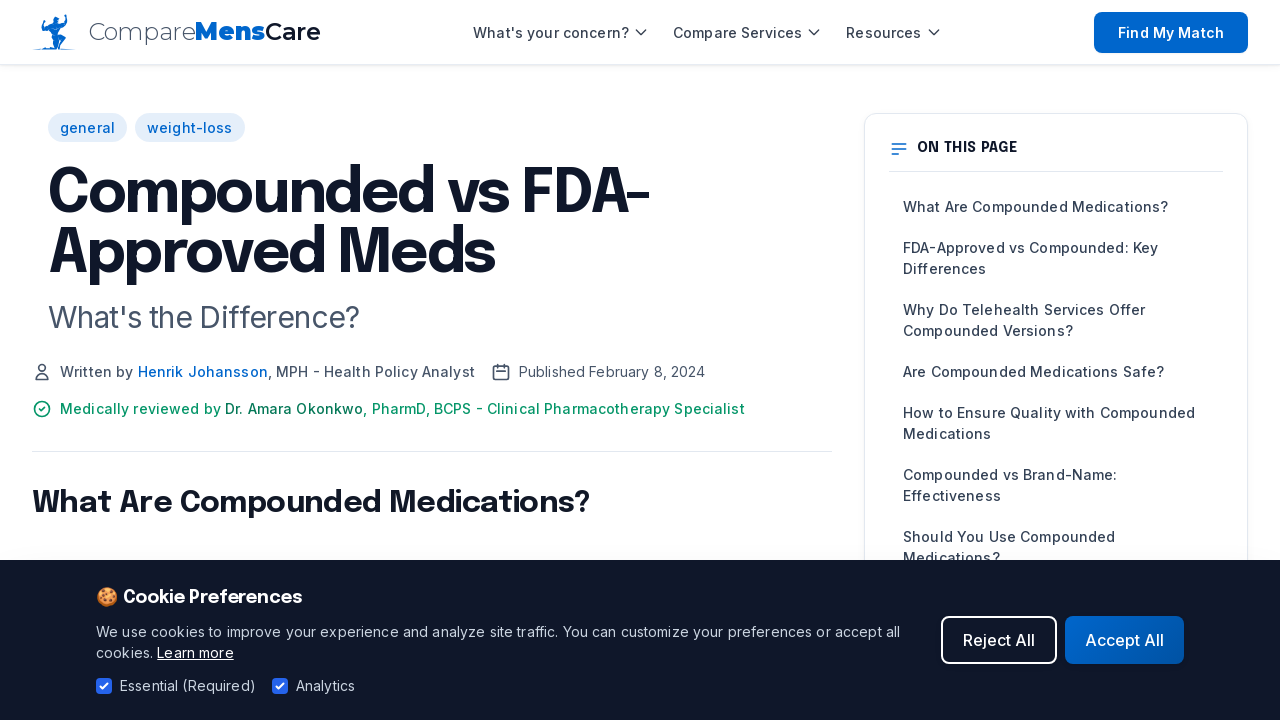

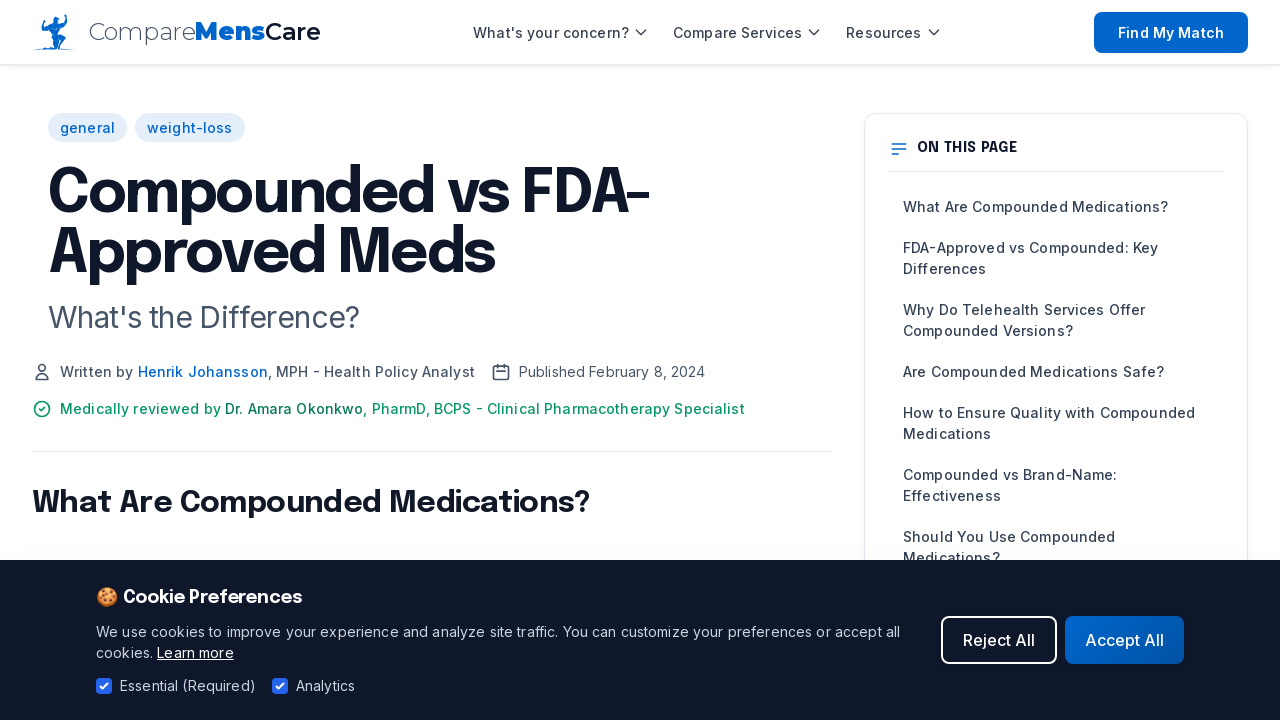